Navigates to demoblaze main page, validates the title is displayed, retrieves products from the product grid, and validates that each product has a name, price, and description.

Starting URL: https://www.demoblaze.com/

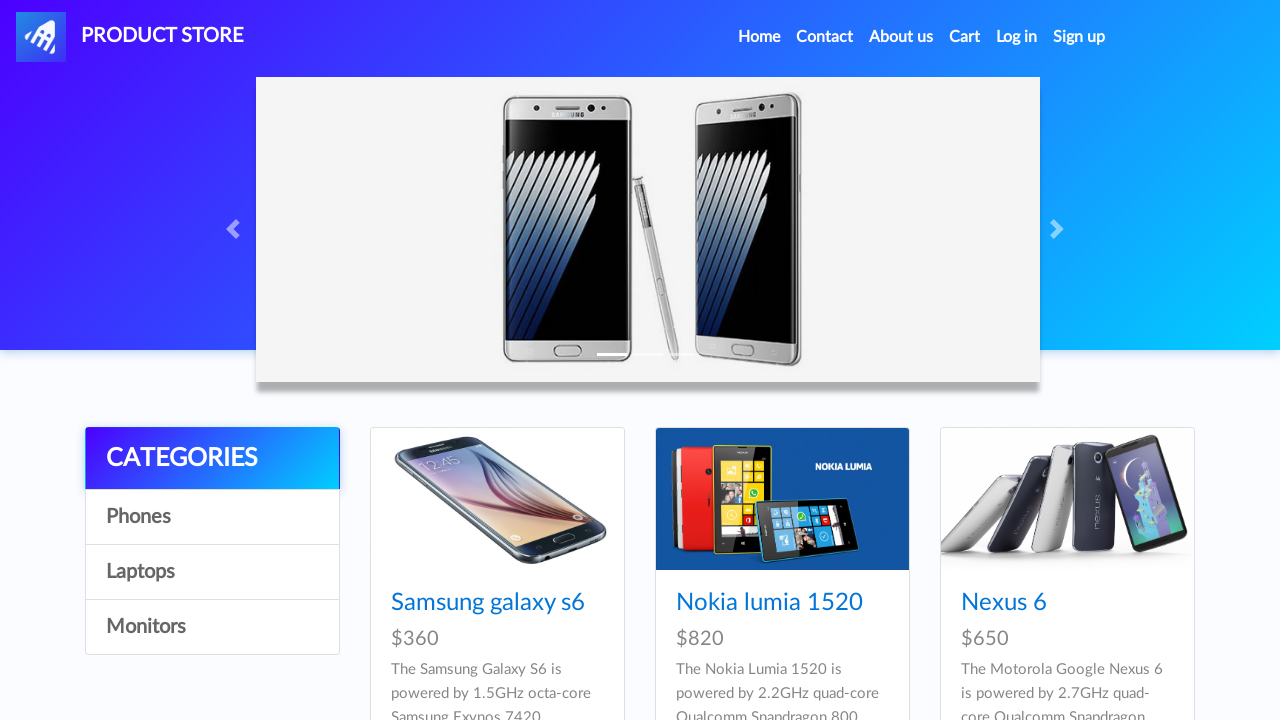

Waited for main page title/logo element to load
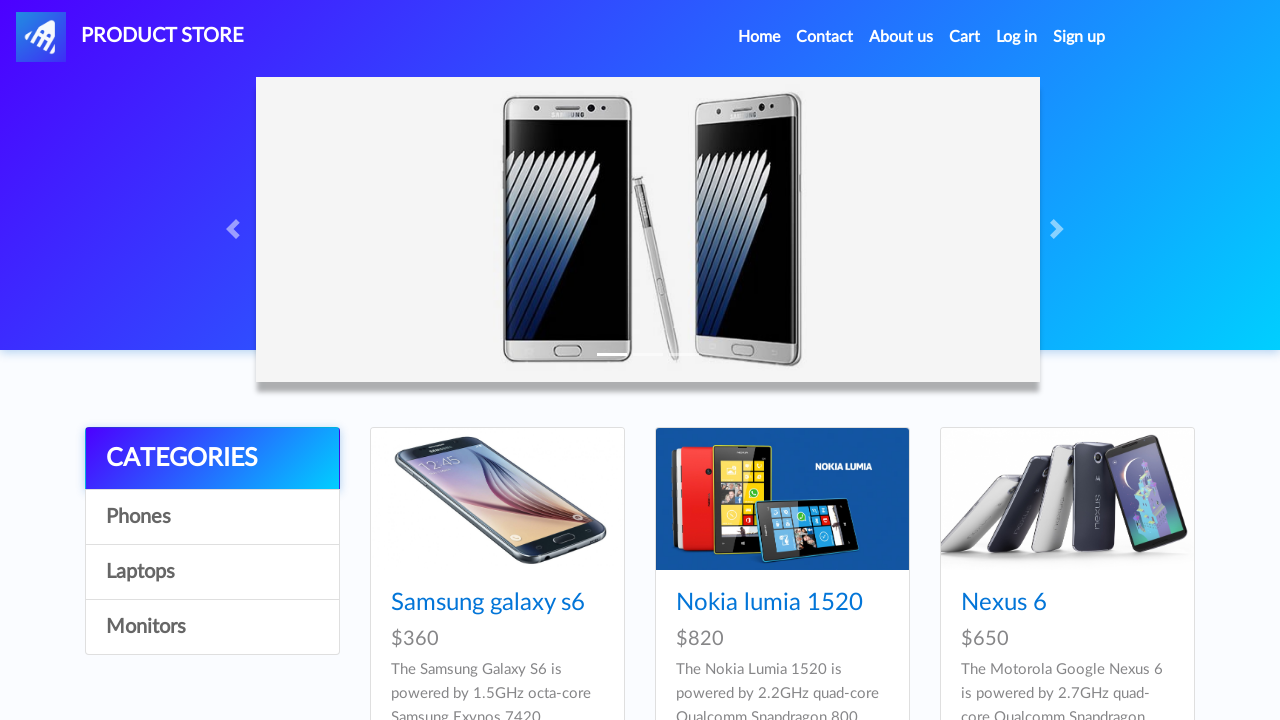

Validated that main page title/logo is visible
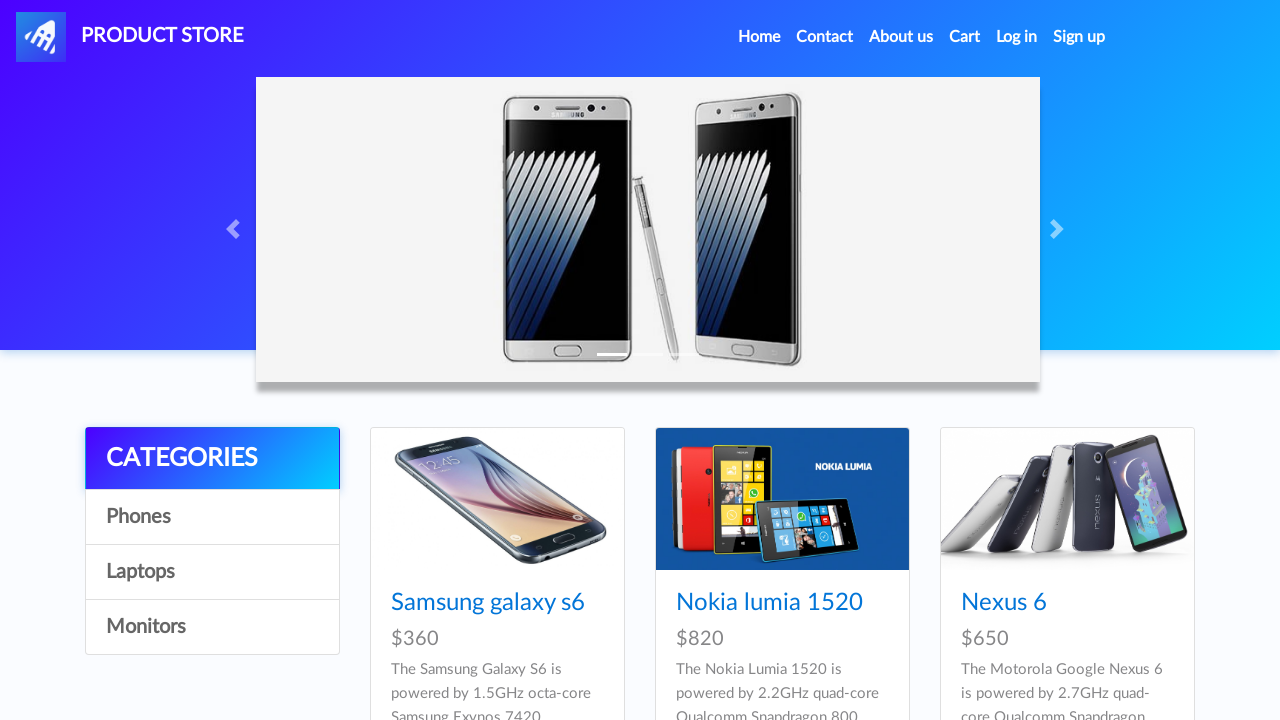

Waited for product cards to load
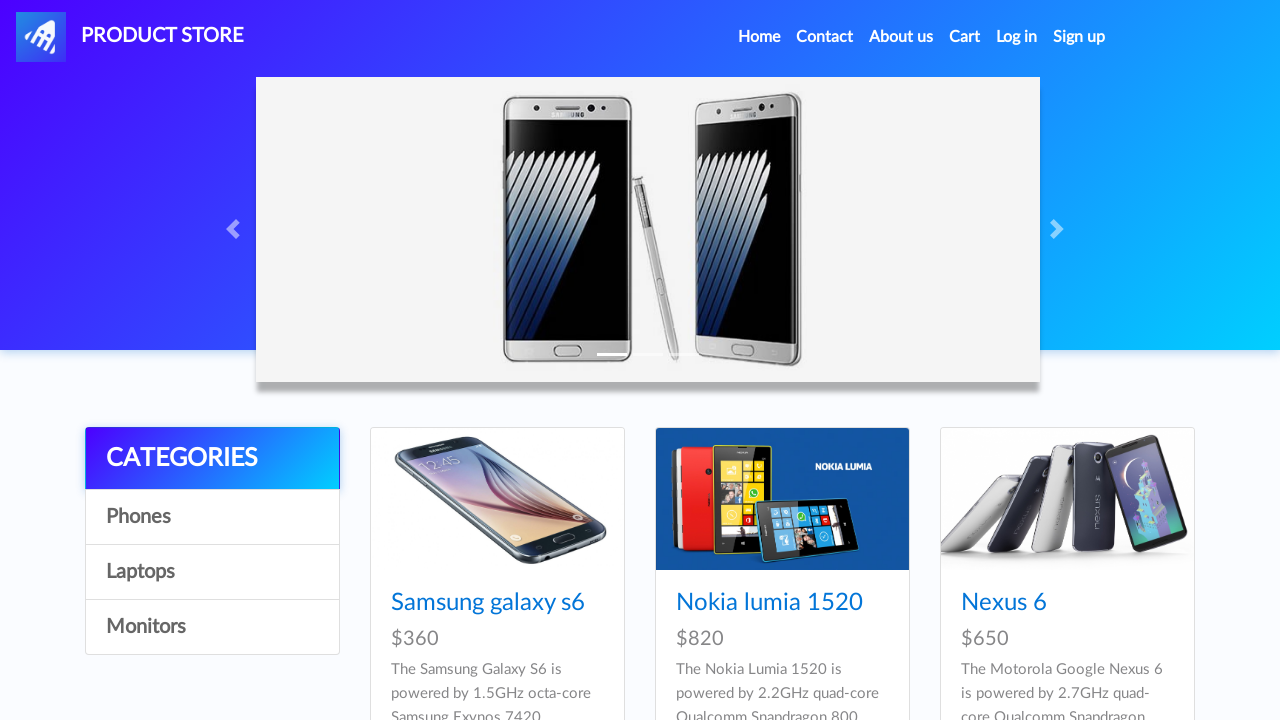

Retrieved all product cards from the page (9 products found)
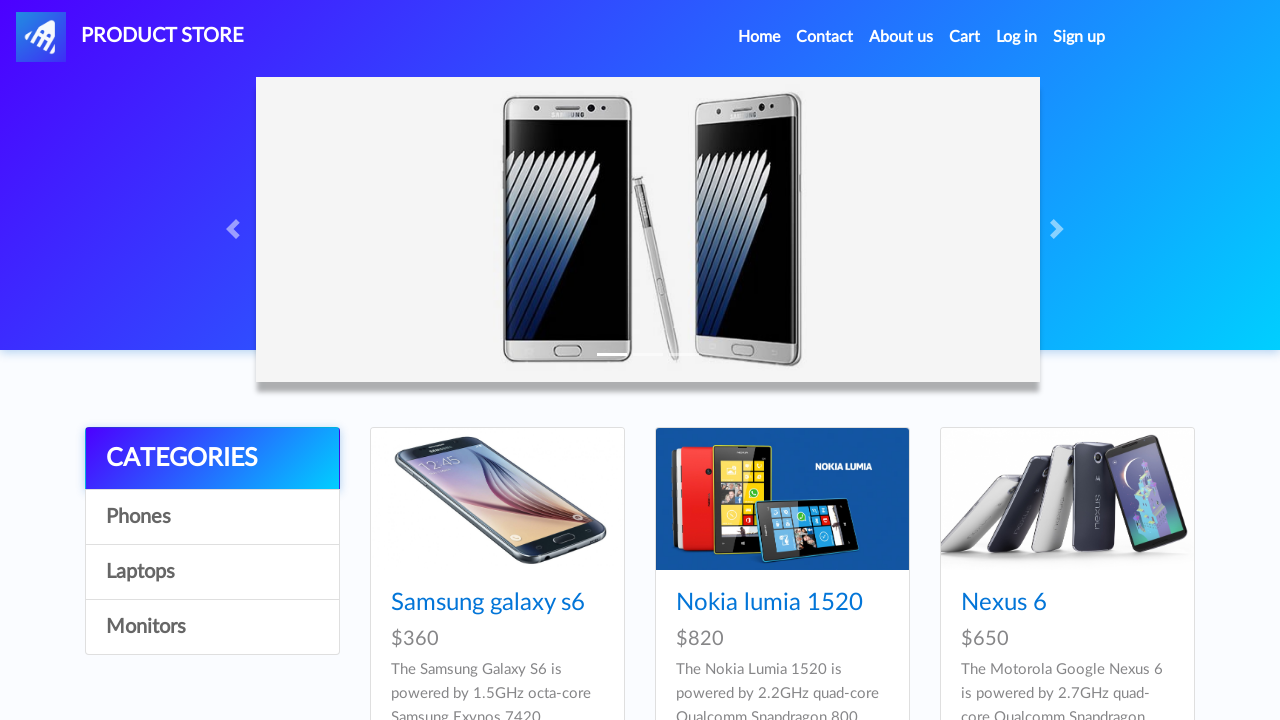

Validated that at least one product exists on the page
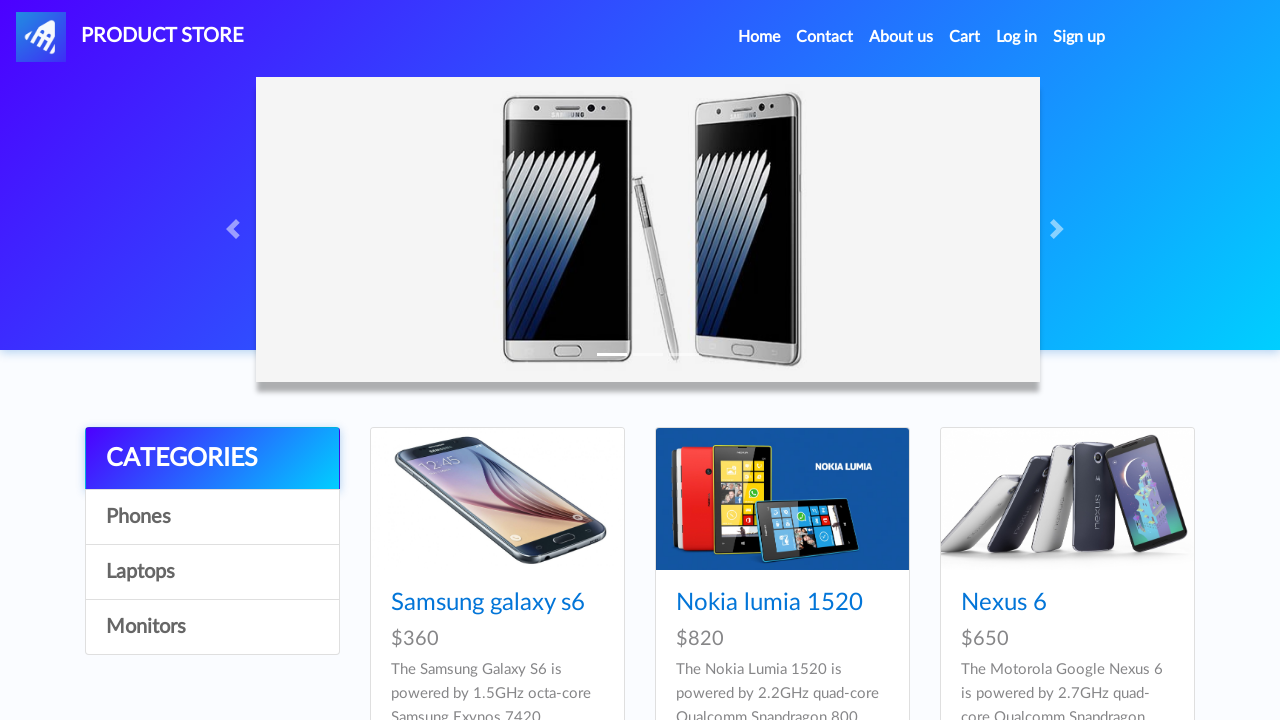

Retrieved product 0 name: 'Samsung galaxy s6'
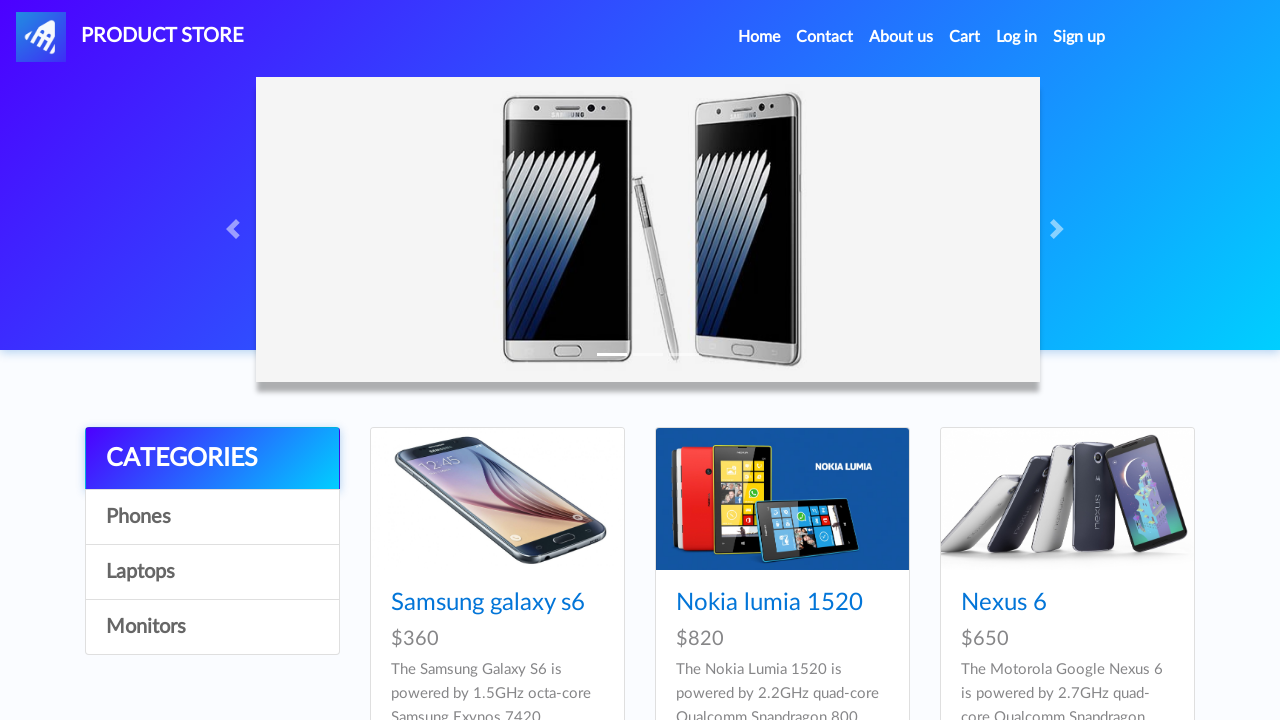

Retrieved product 0 price: '$360'
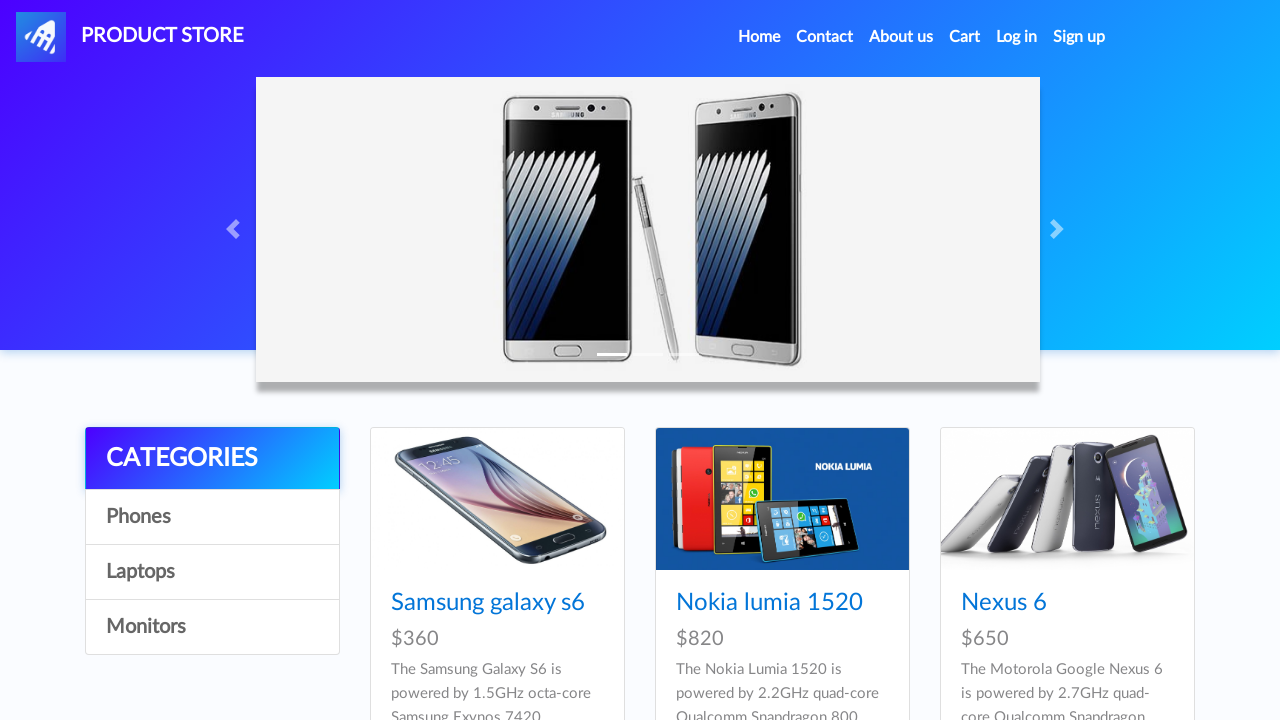

Retrieved product 0 description: 'The Samsung Galaxy S6 is powered by 1.5GHz octa-core Samsung Exynos 7420
 processor and it comes with 3GB of RAM. The phone packs 32GB of 
internal storage cannot be expanded.  '
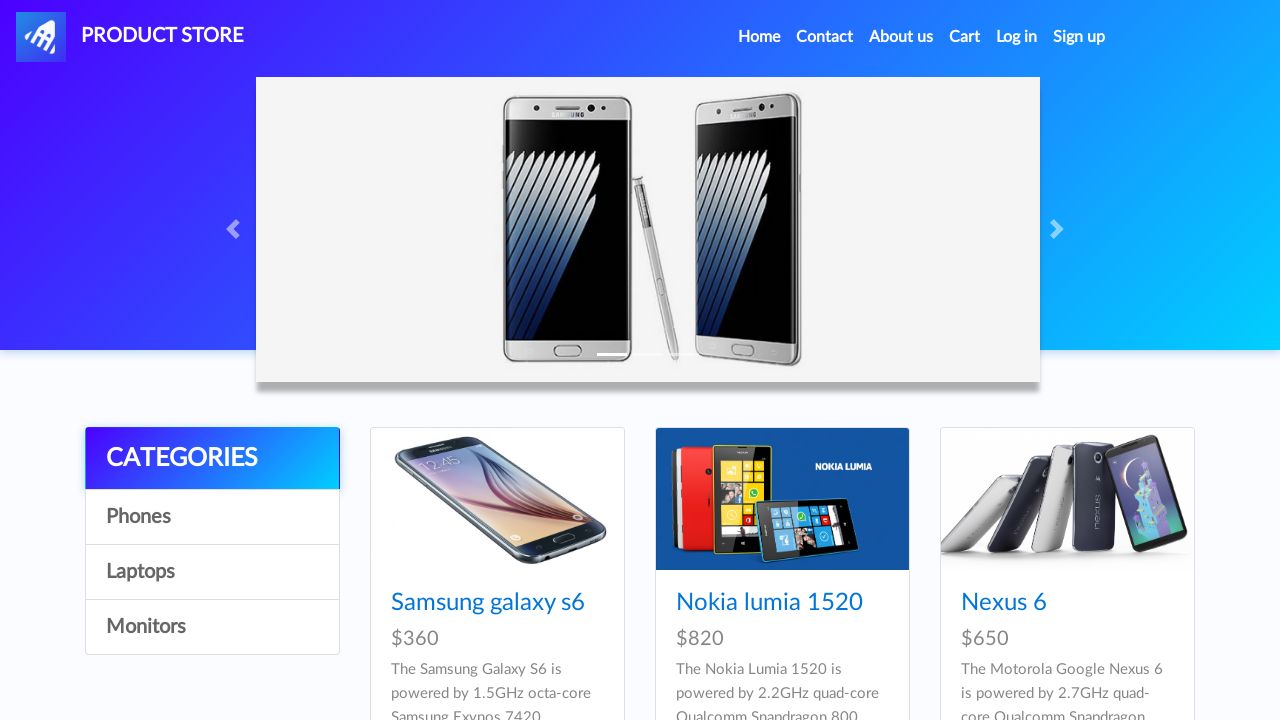

Validated that product 0 has a non-empty name
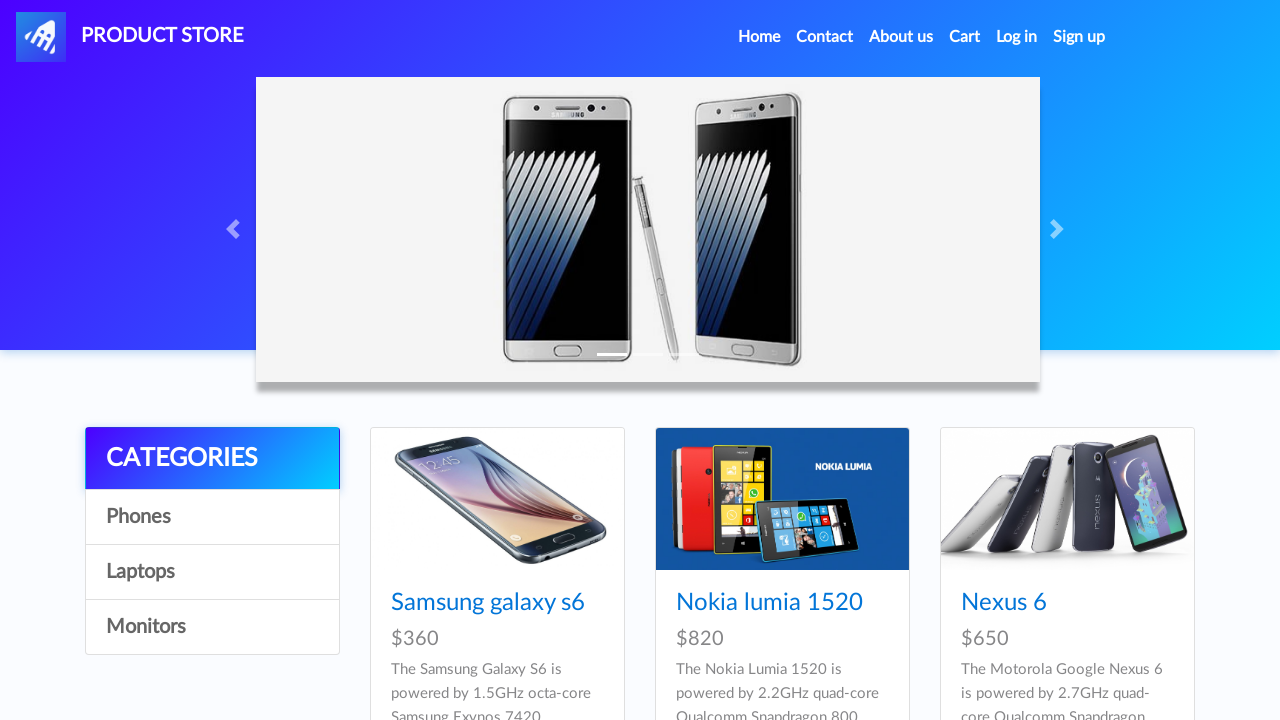

Validated that product 0 has a non-empty price
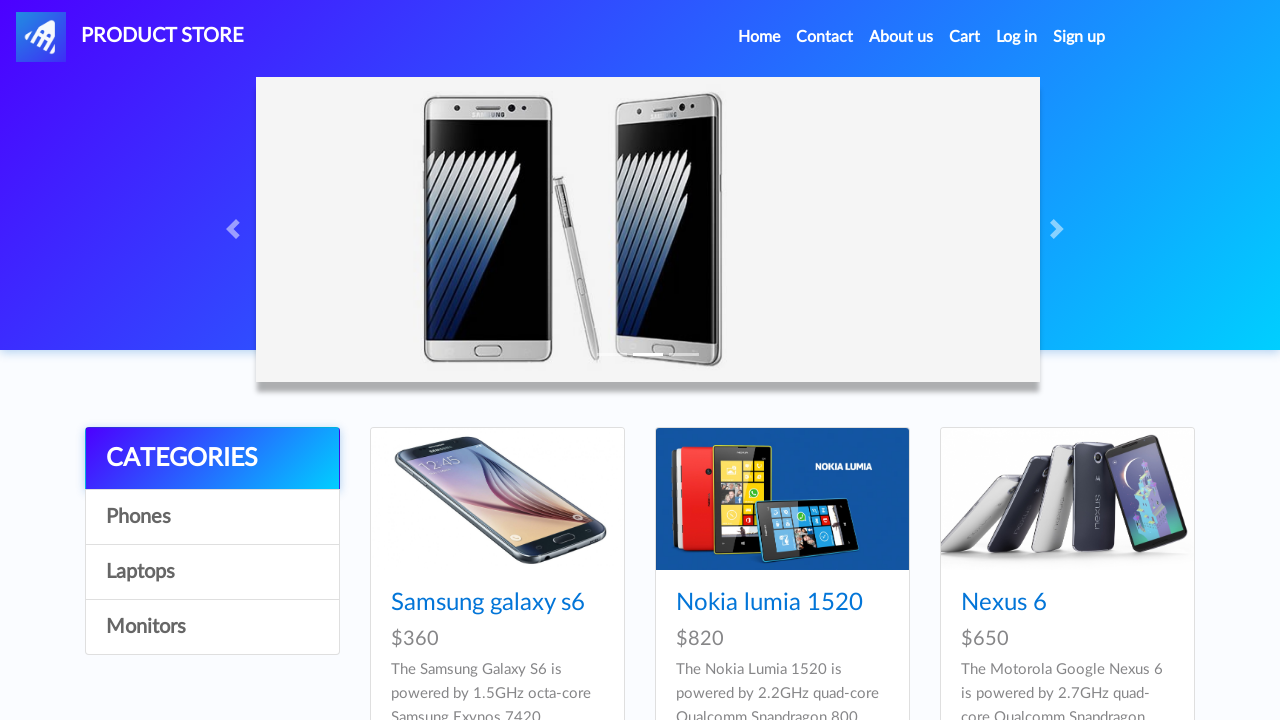

Validated that product 0 has a non-empty description
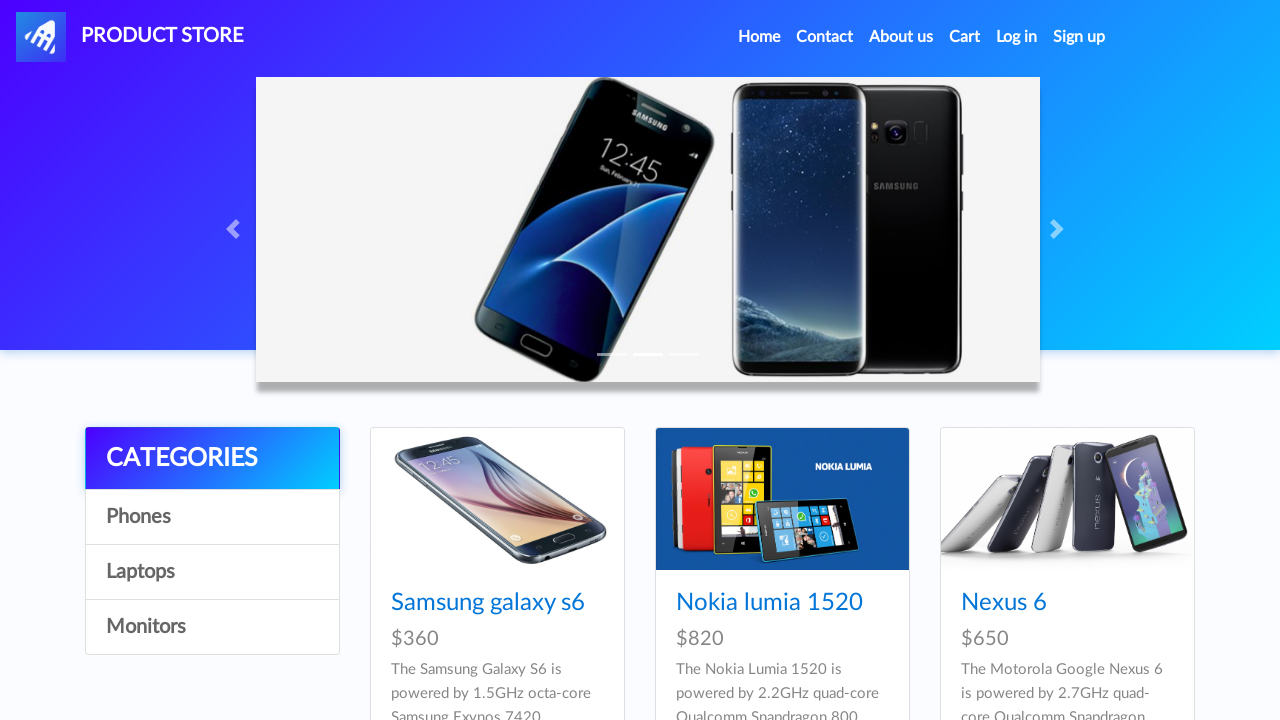

Retrieved product 1 name: 'Nokia lumia 1520'
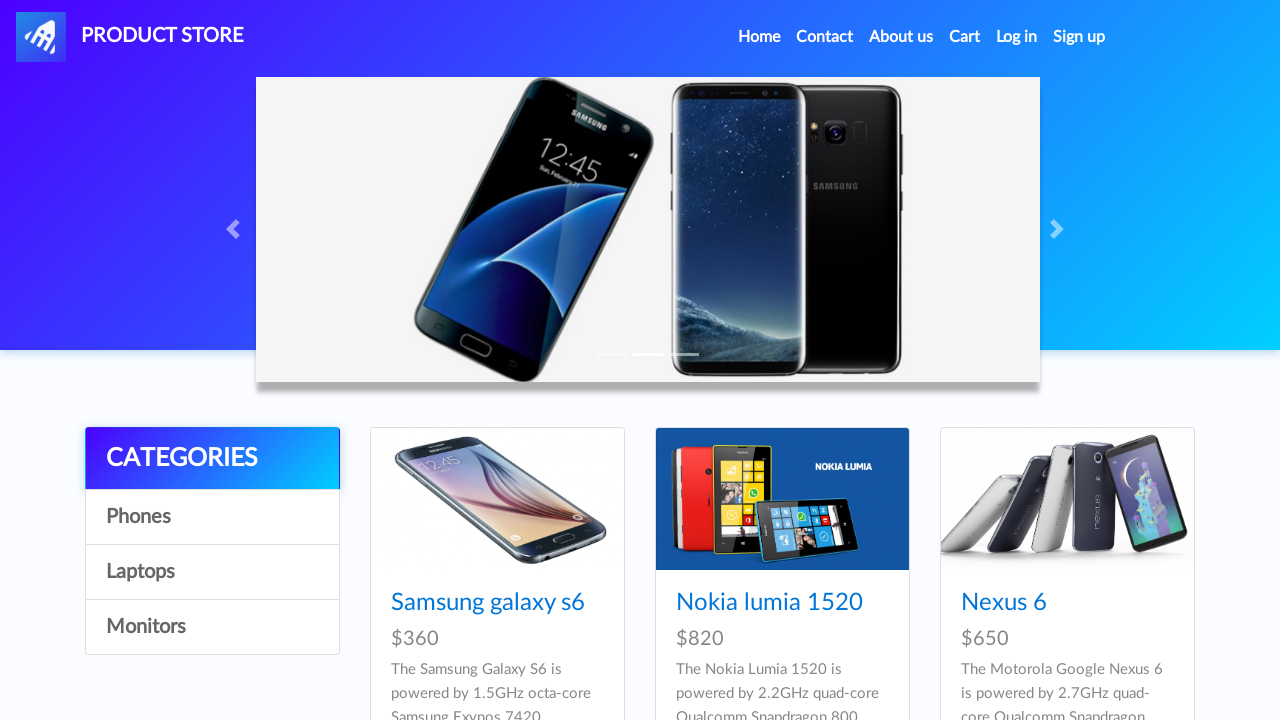

Retrieved product 1 price: '$820'
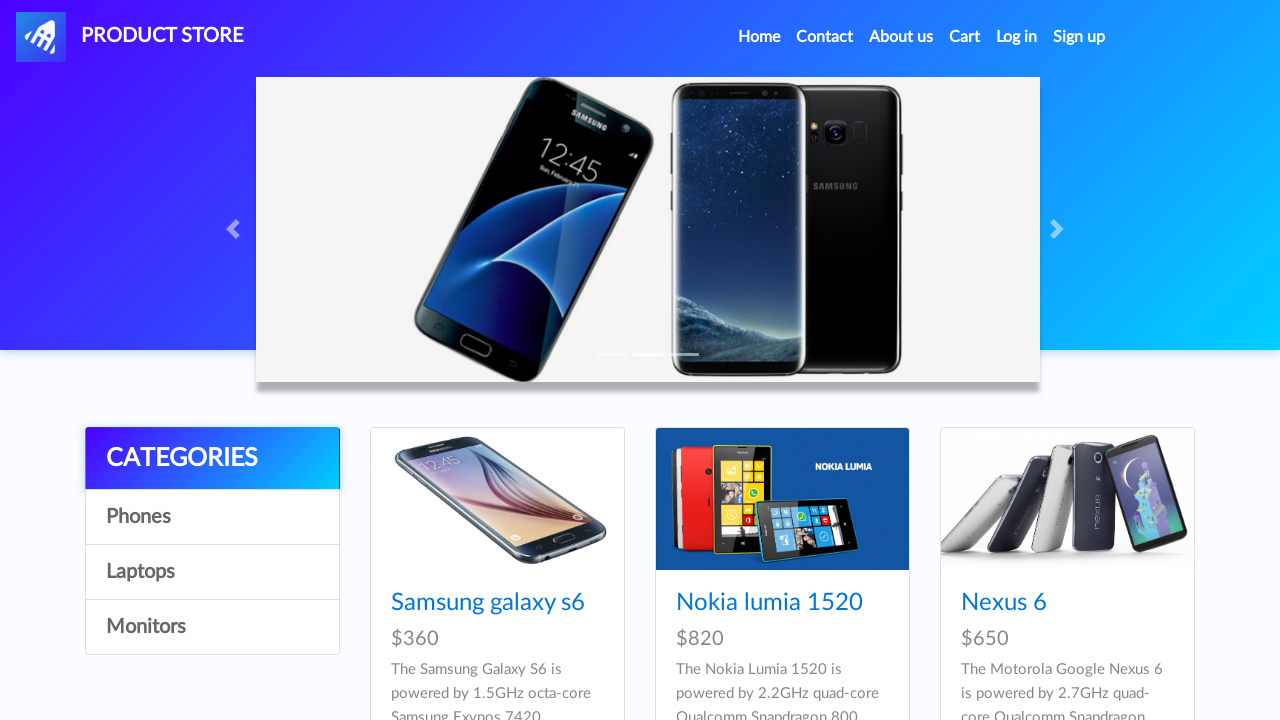

Retrieved product 1 description: 'The Nokia Lumia 1520 is powered by 2.2GHz quad-core Qualcomm Snapdragon 800 processor and it comes with 2GB of RAM.  '
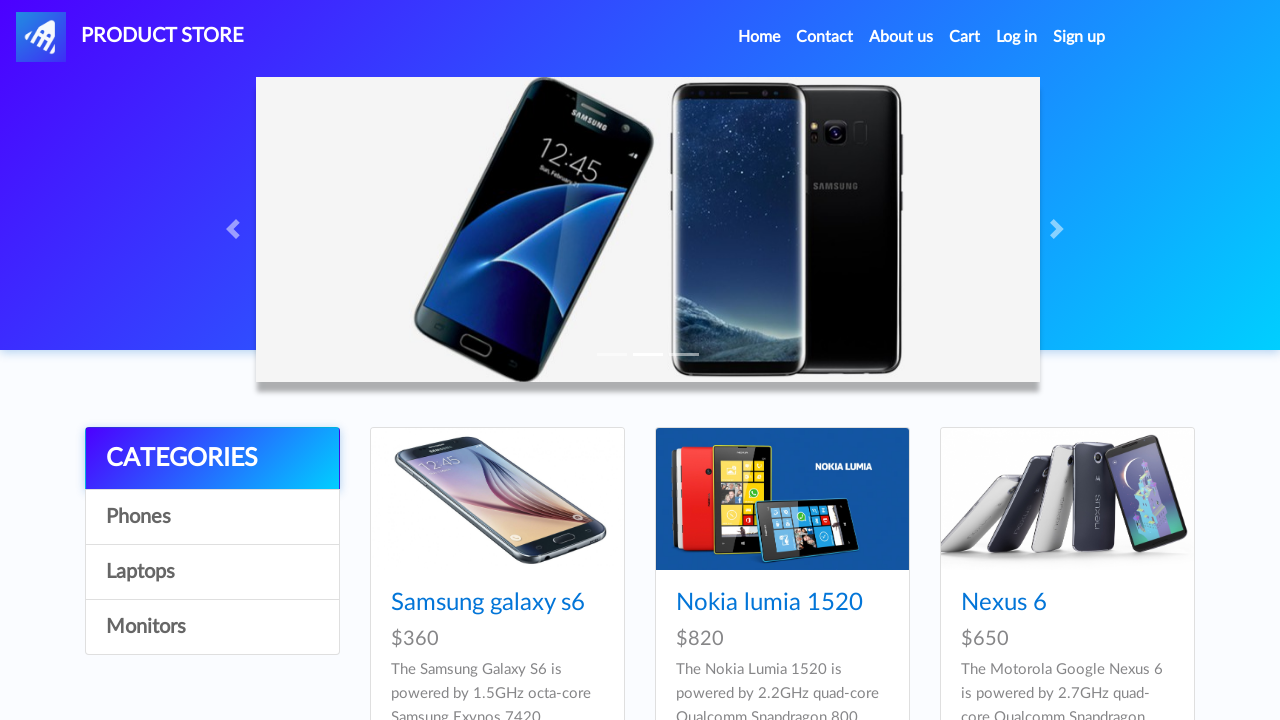

Validated that product 1 has a non-empty name
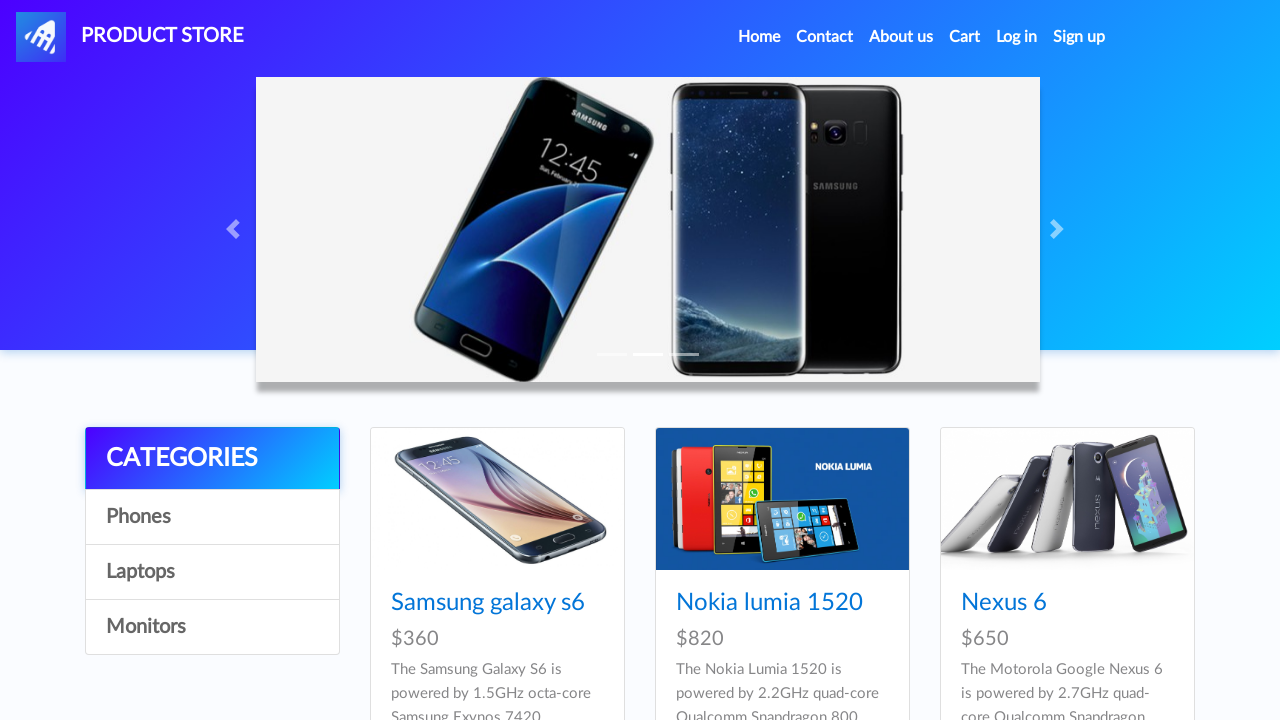

Validated that product 1 has a non-empty price
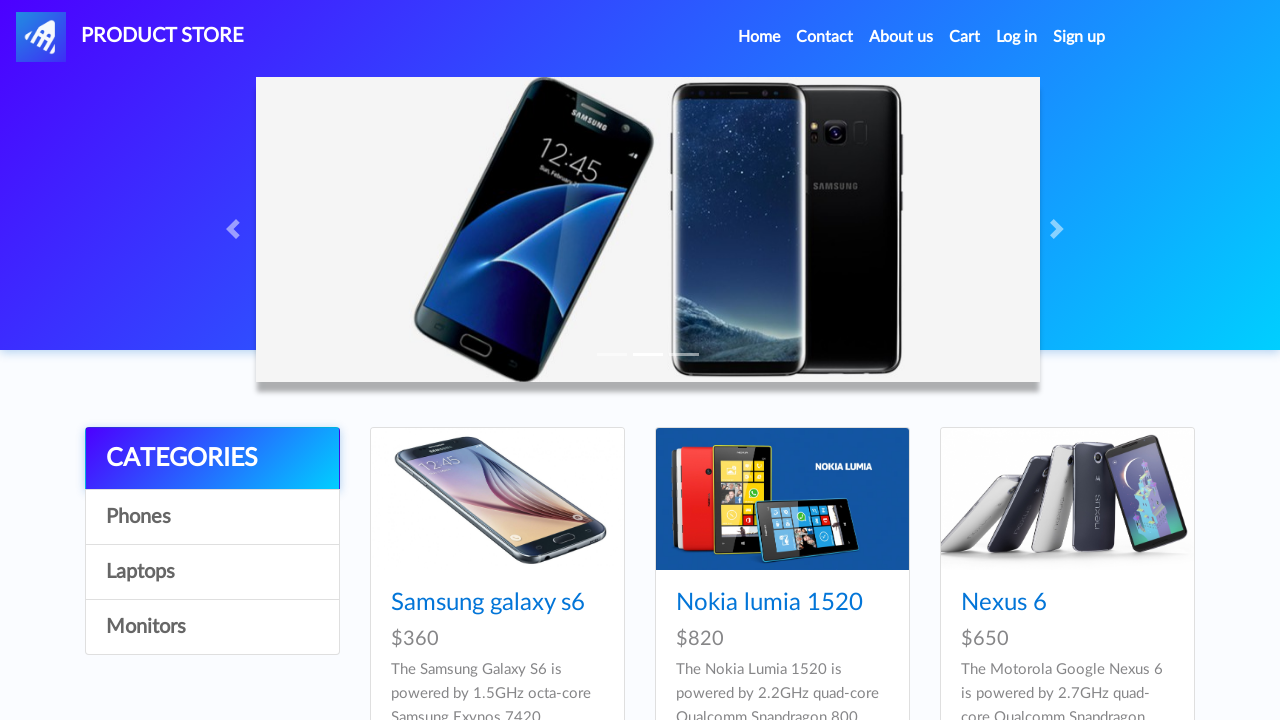

Validated that product 1 has a non-empty description
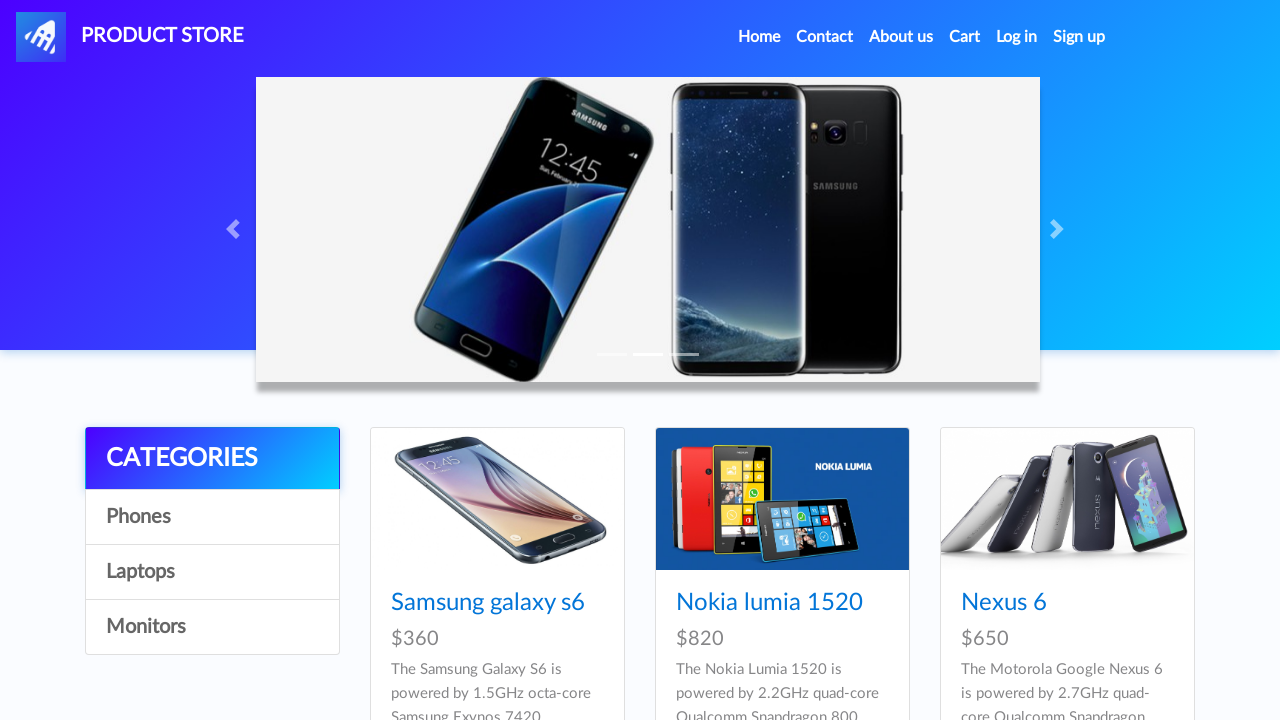

Retrieved product 2 name: 'Nexus 6'
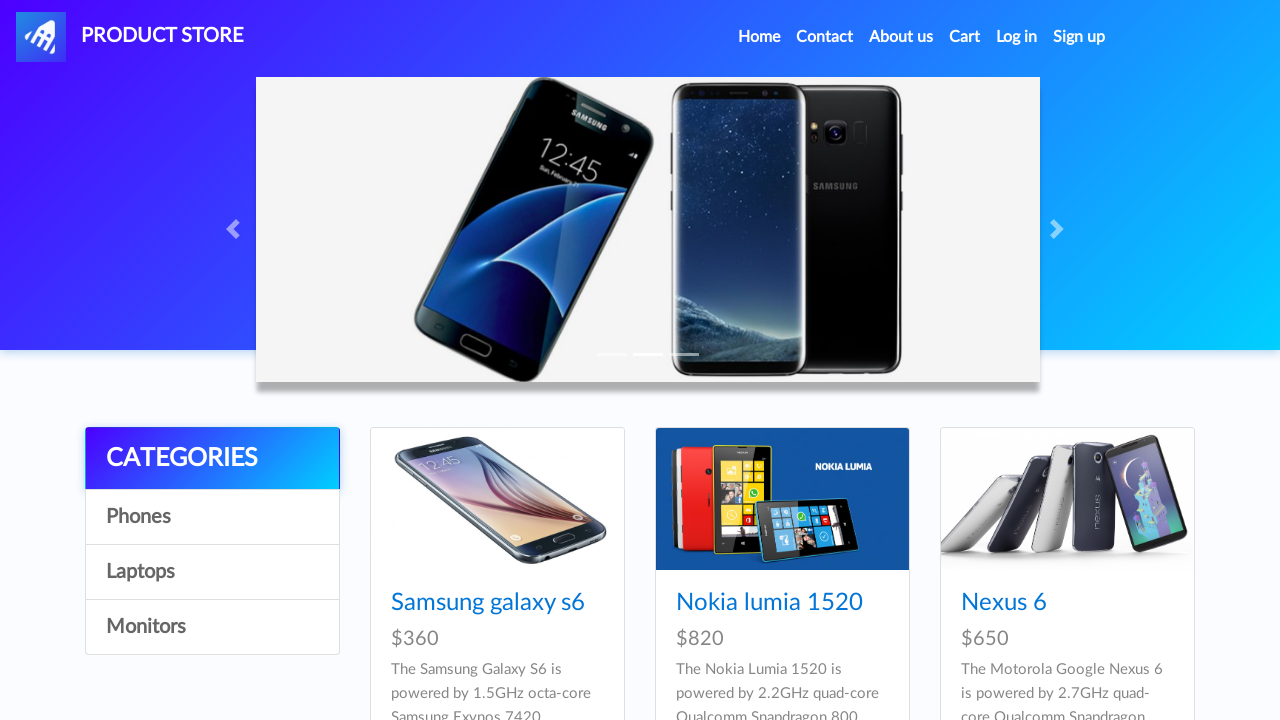

Retrieved product 2 price: '$650'
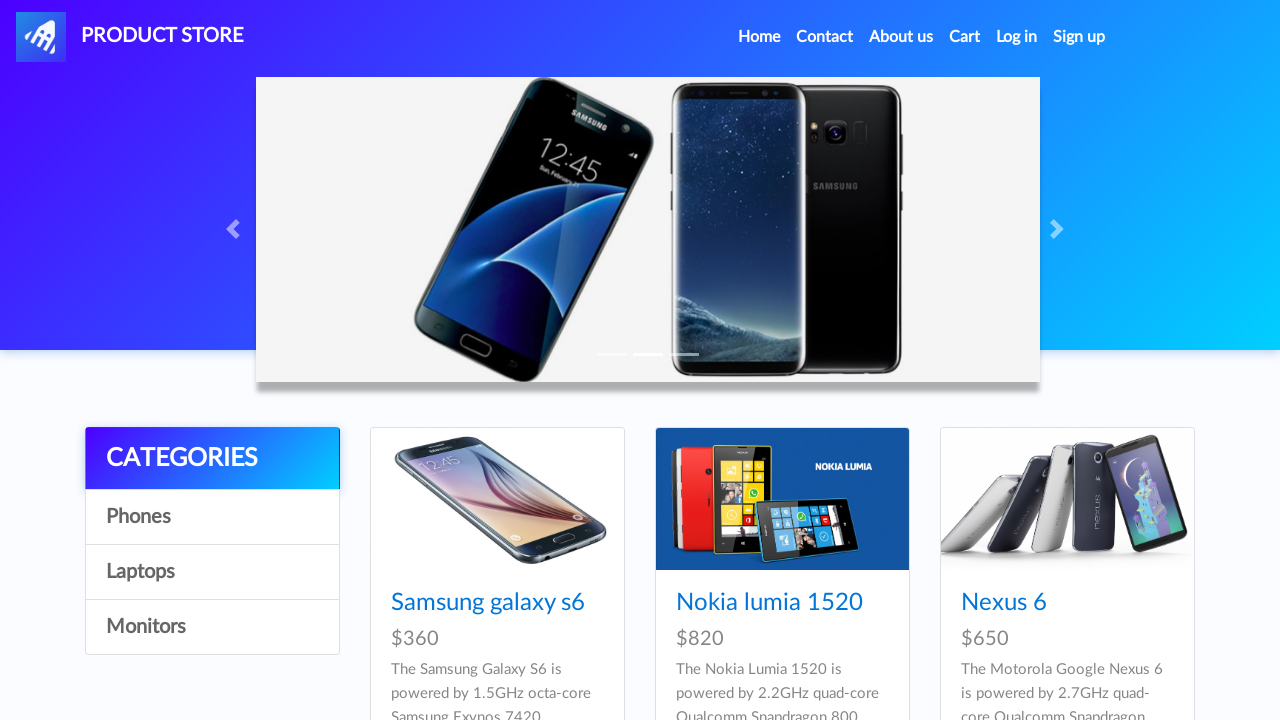

Retrieved product 2 description: 'The Motorola Google Nexus 6 is powered by 2.7GHz quad-core Qualcomm Snapdragon 805 processor and it comes with 3GB of RAM. '
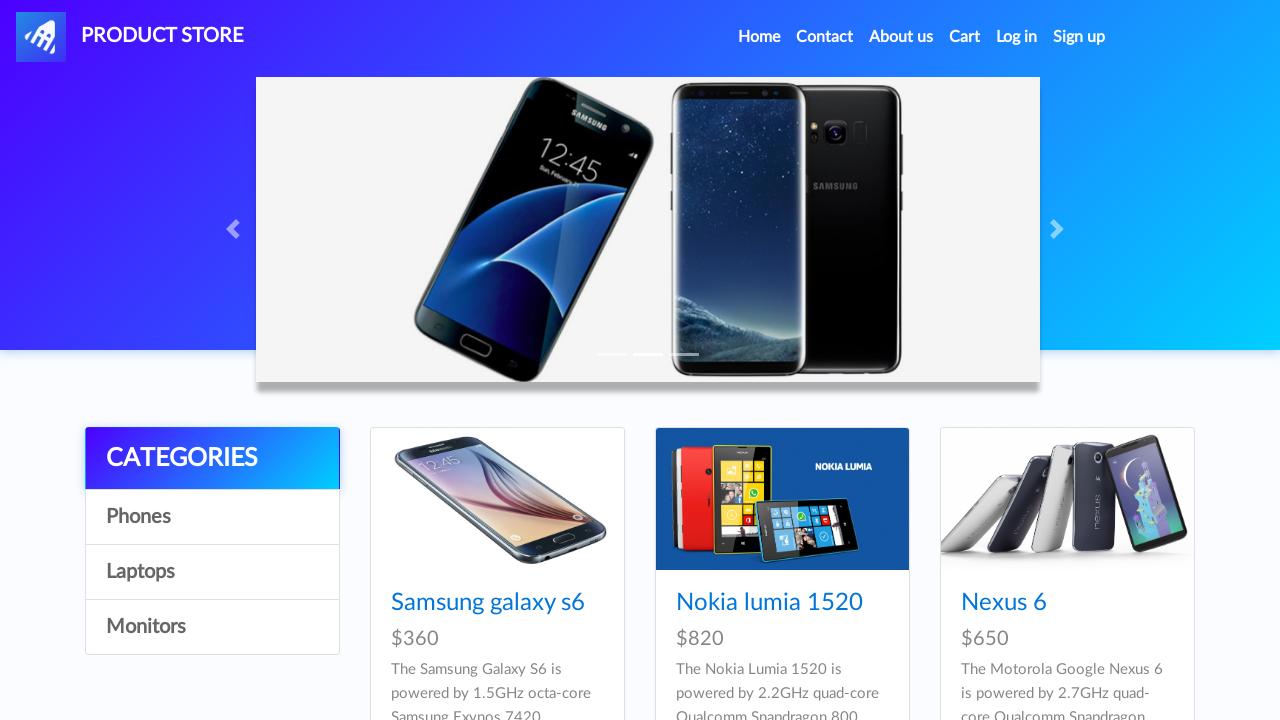

Validated that product 2 has a non-empty name
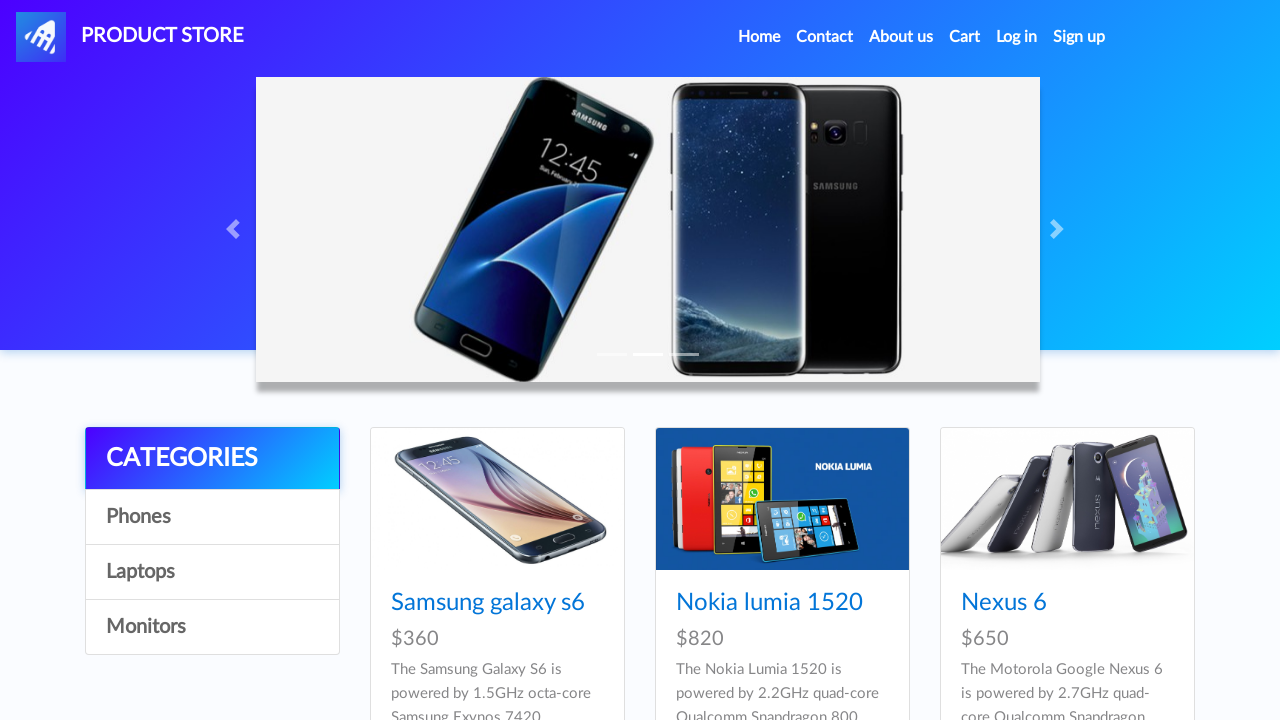

Validated that product 2 has a non-empty price
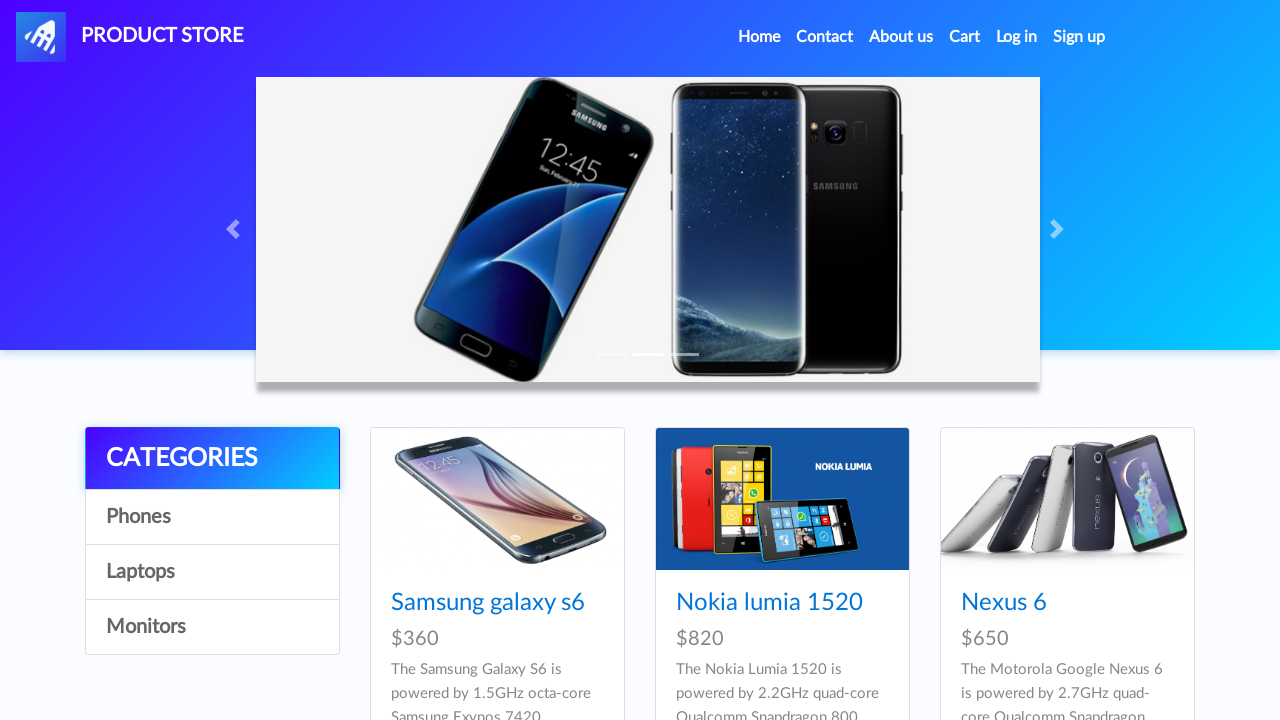

Validated that product 2 has a non-empty description
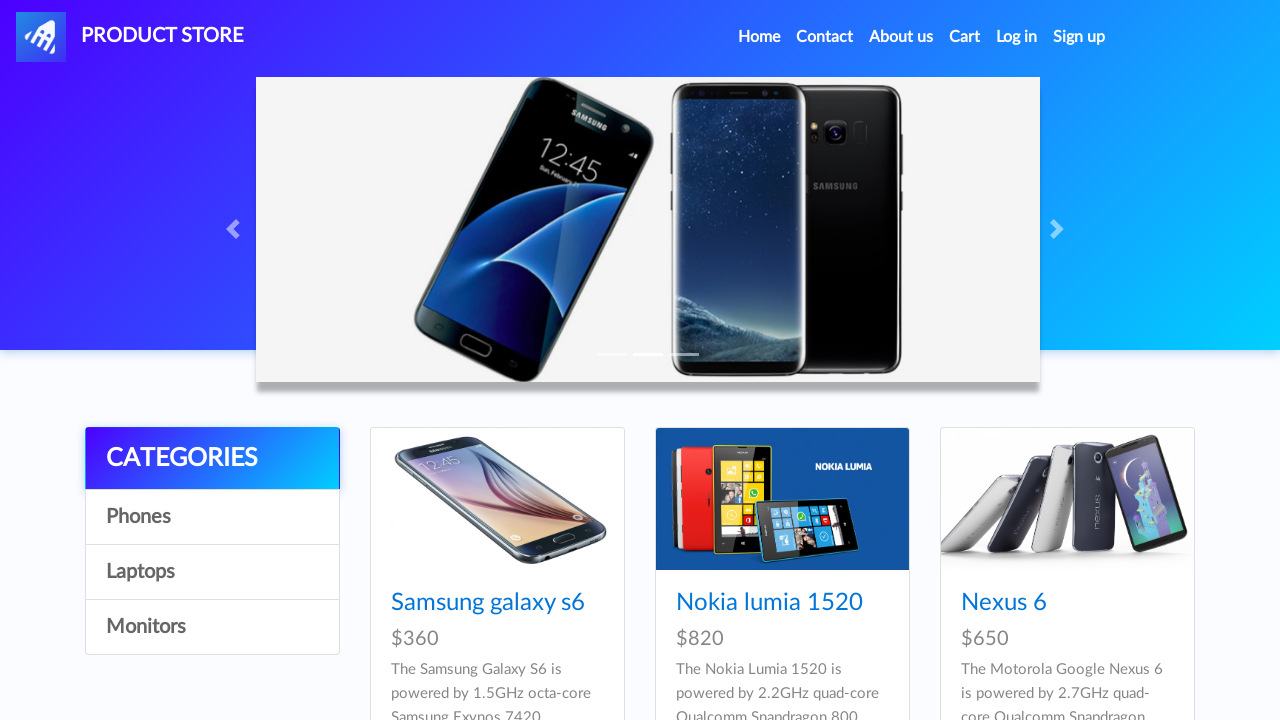

Retrieved product 3 name: 'Samsung galaxy s7'
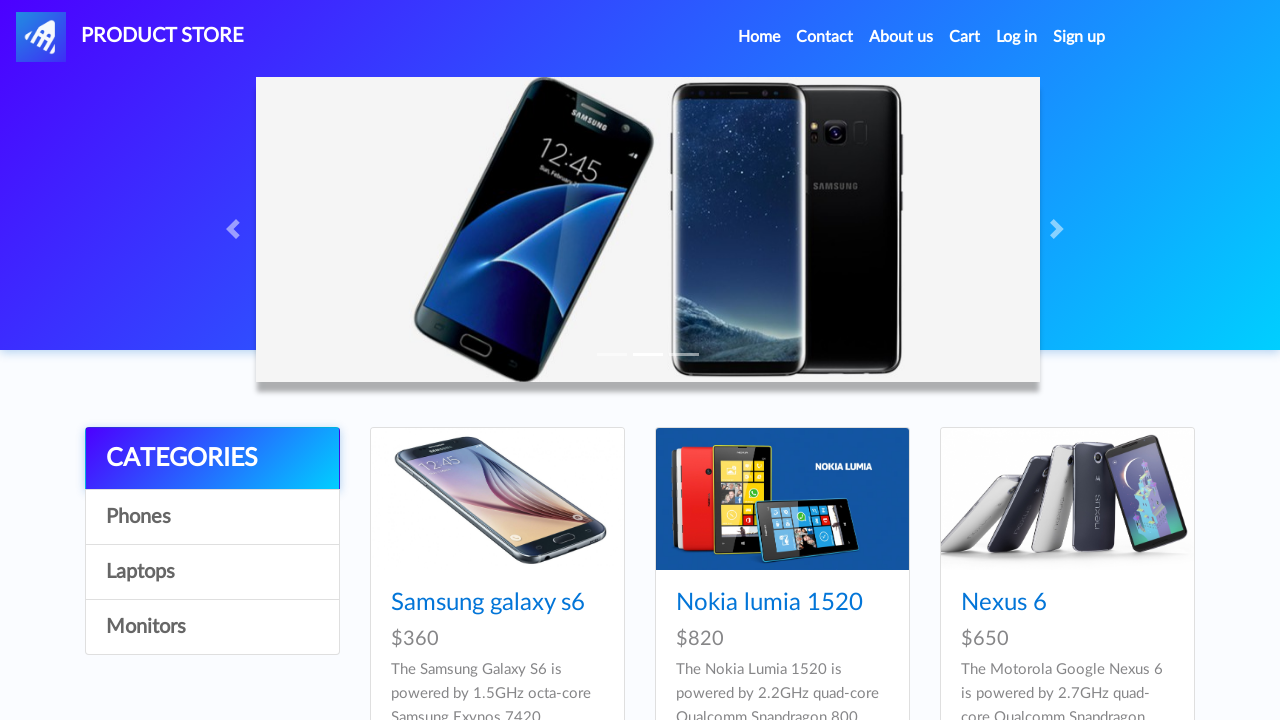

Retrieved product 3 price: '$800'
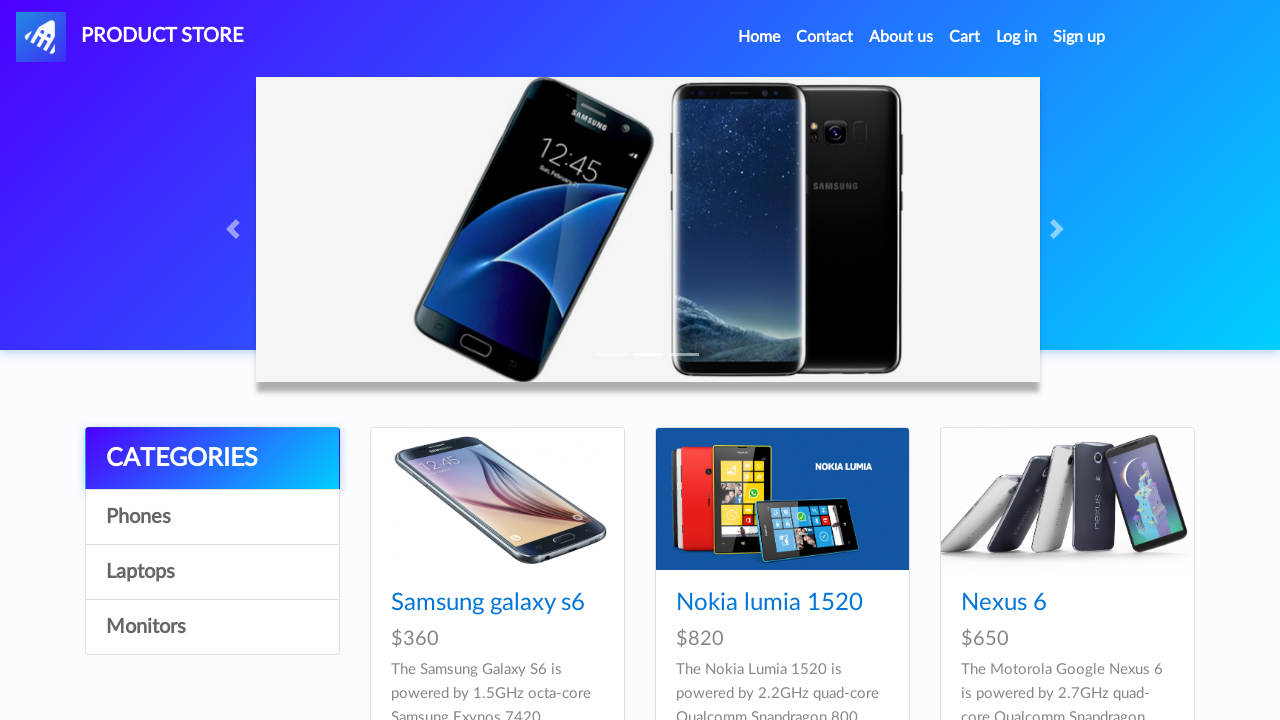

Retrieved product 3 description: 'The Samsung Galaxy S7 is powered by 1.6GHz octa-core it comes with 4GB 
of RAM. The phone packs 32GB of internal storage that can be expanded up
 to 200GB via a microSD card. '
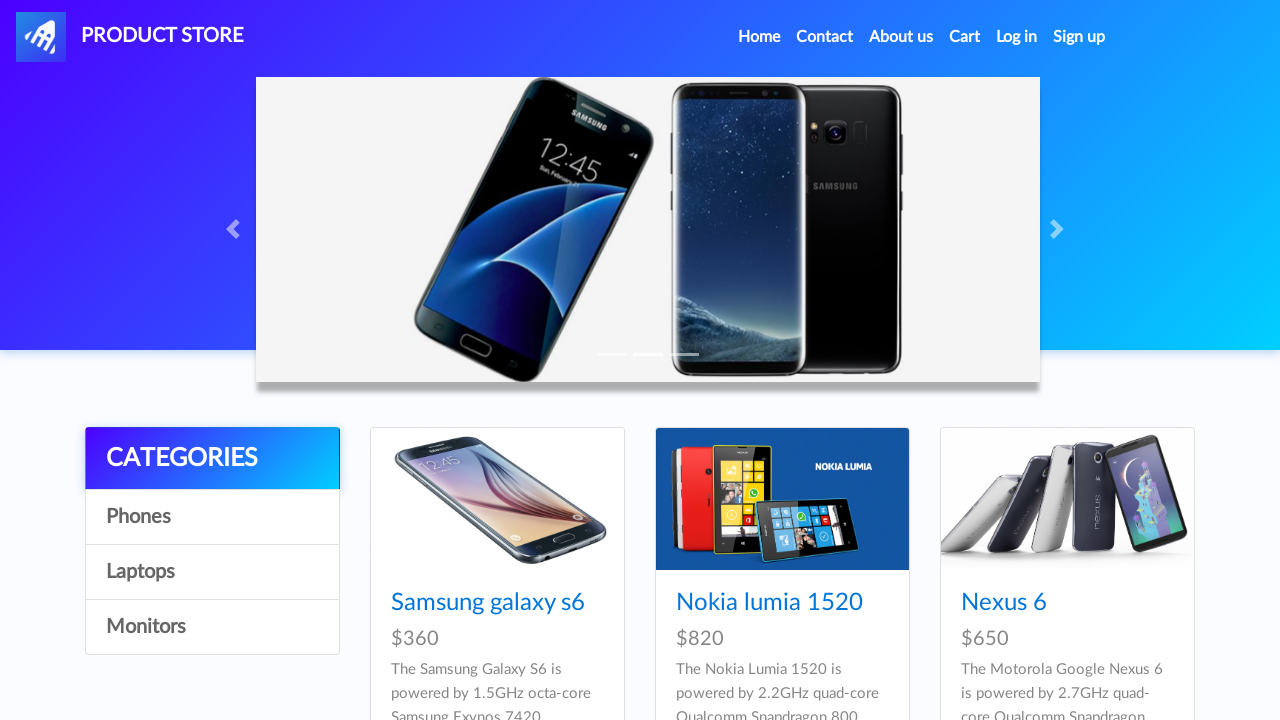

Validated that product 3 has a non-empty name
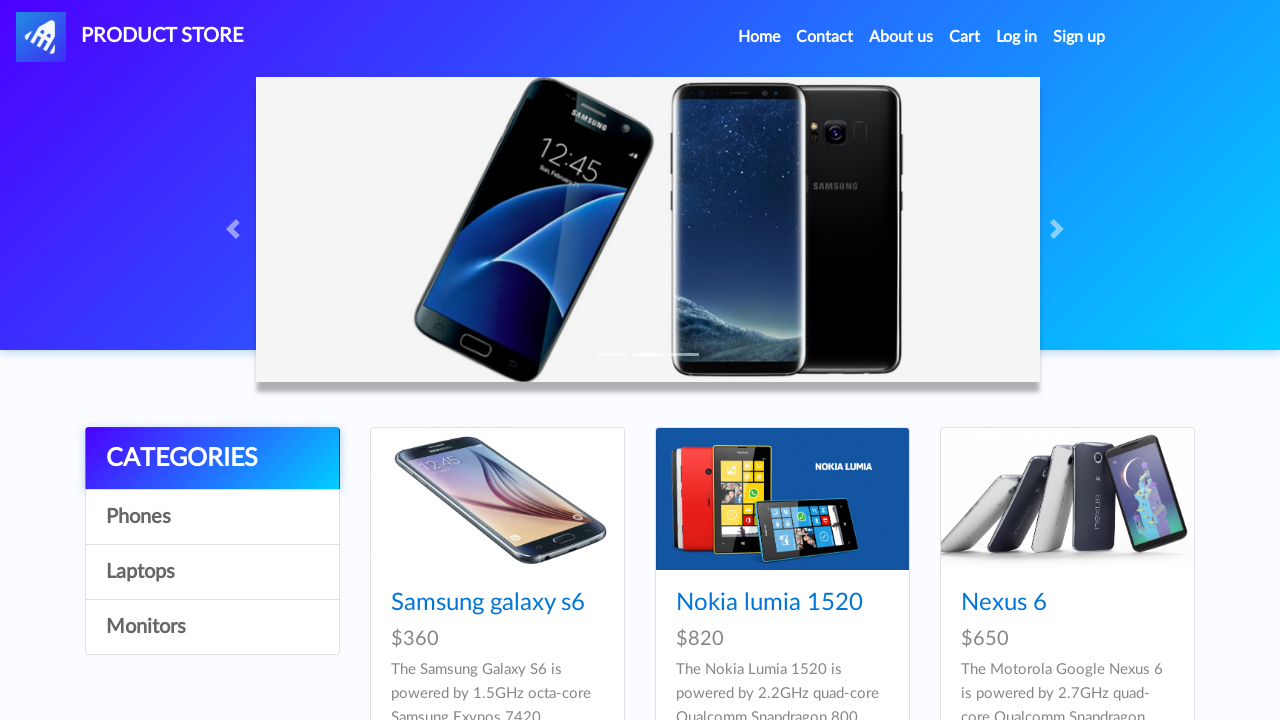

Validated that product 3 has a non-empty price
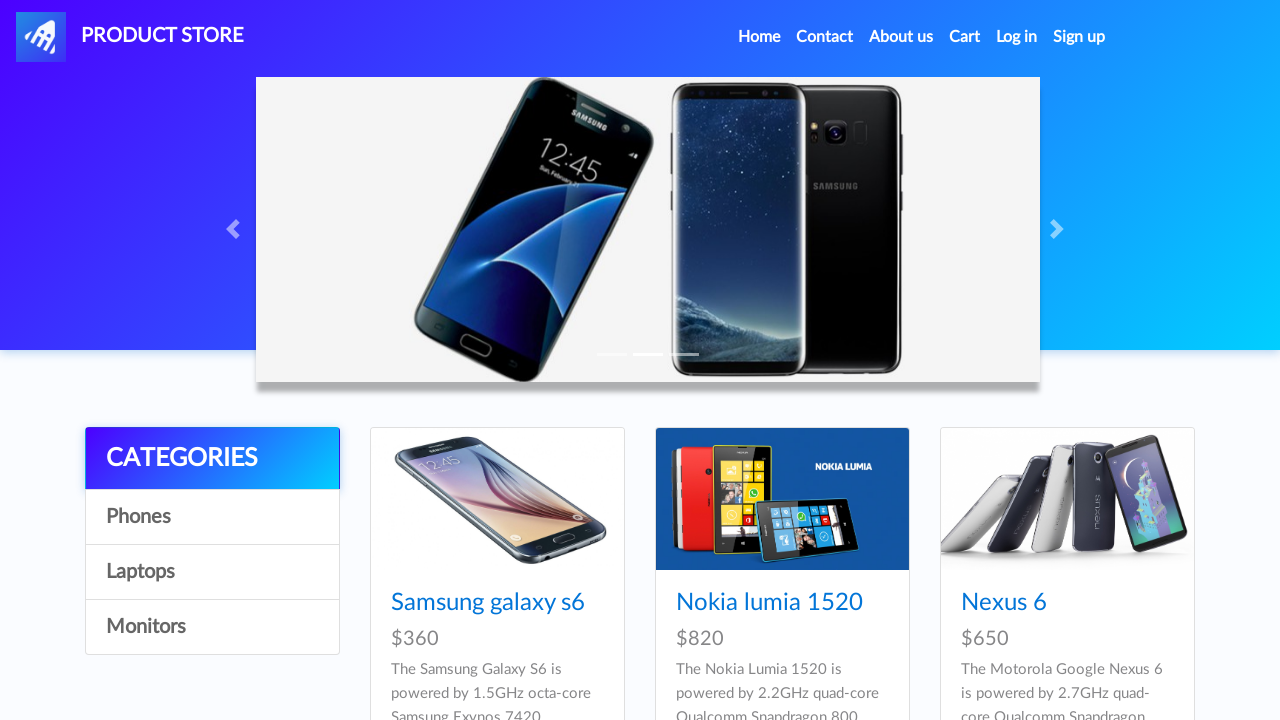

Validated that product 3 has a non-empty description
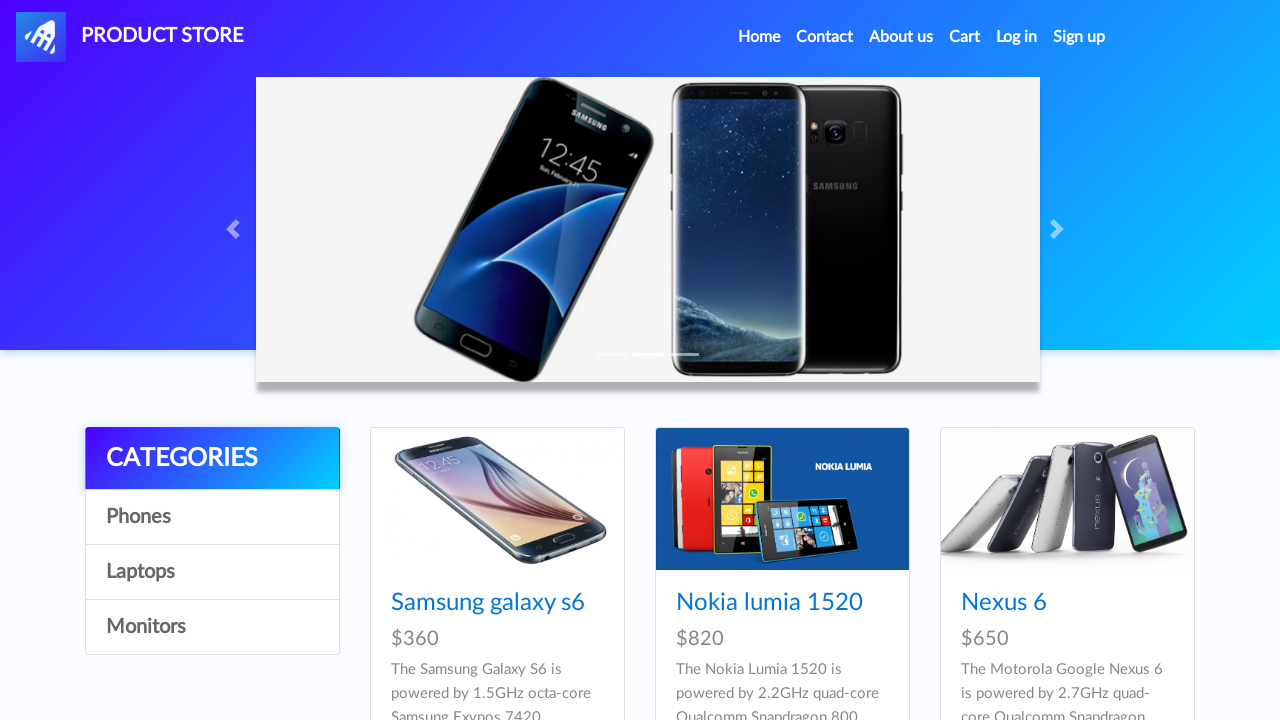

Retrieved product 4 name: 'Iphone 6 32gb'
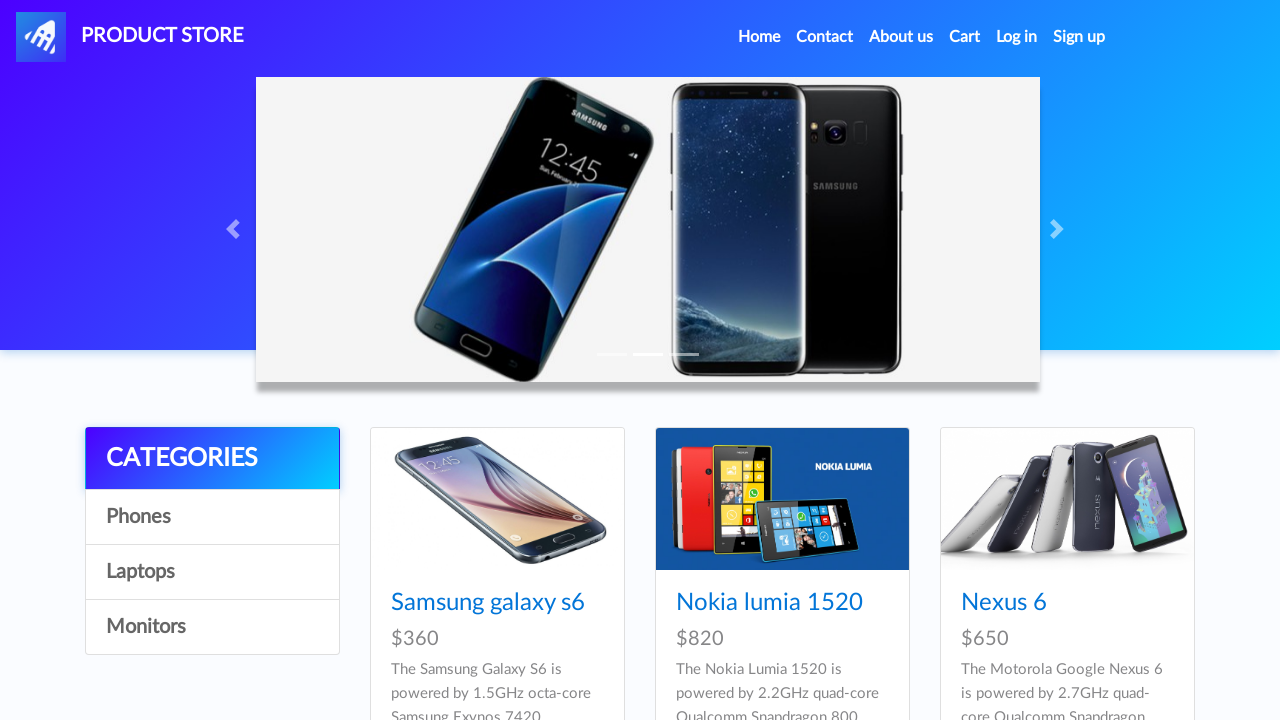

Retrieved product 4 price: '$790'
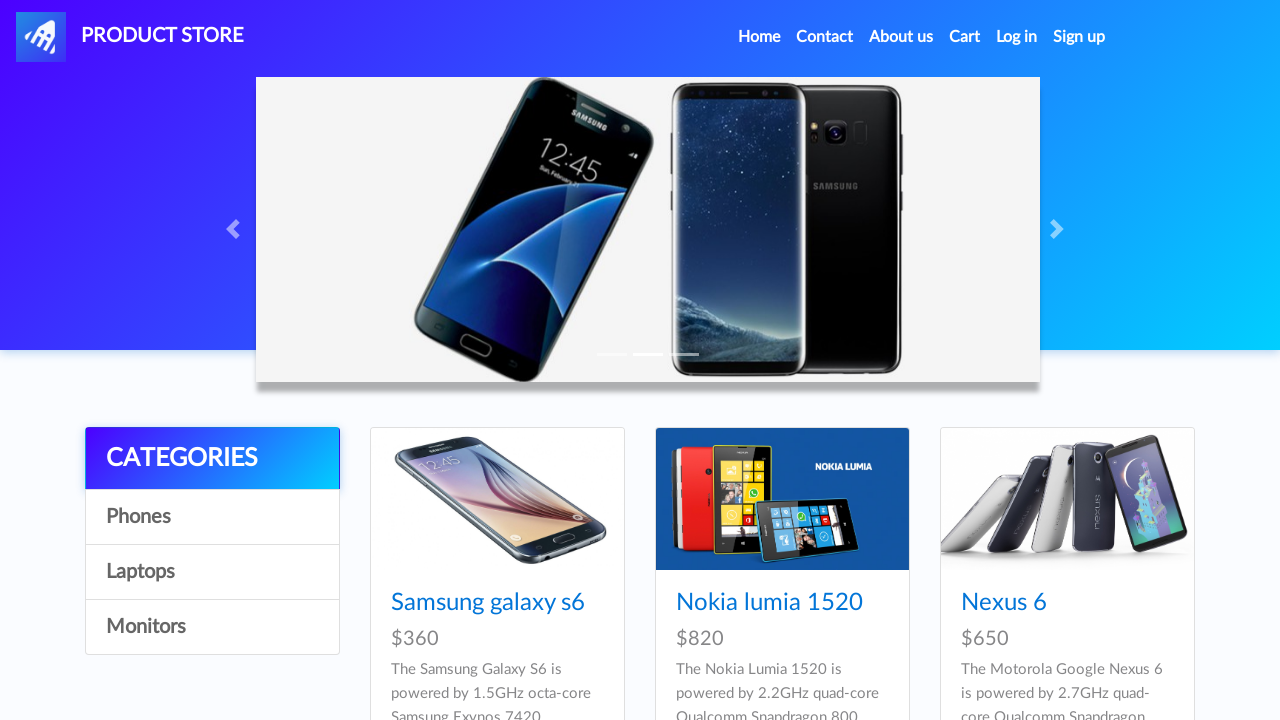

Retrieved product 4 description: 'It comes with 1GB of RAM. The phone packs 16GB of internal storage 
cannot be expanded. As far as the cameras are concerned, the Apple 
iPhone 6 packs a 8-megapixel primary camera on the rear and a 
1.2-megapixel front shooter for selfies. '
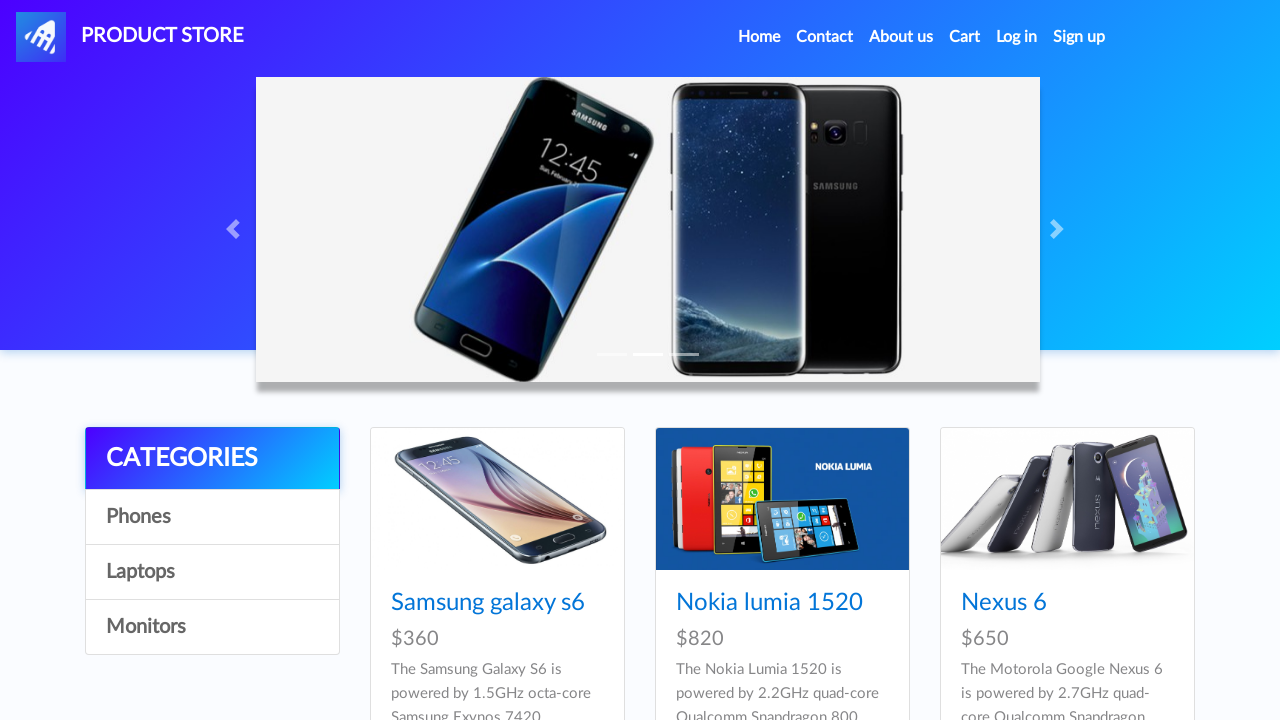

Validated that product 4 has a non-empty name
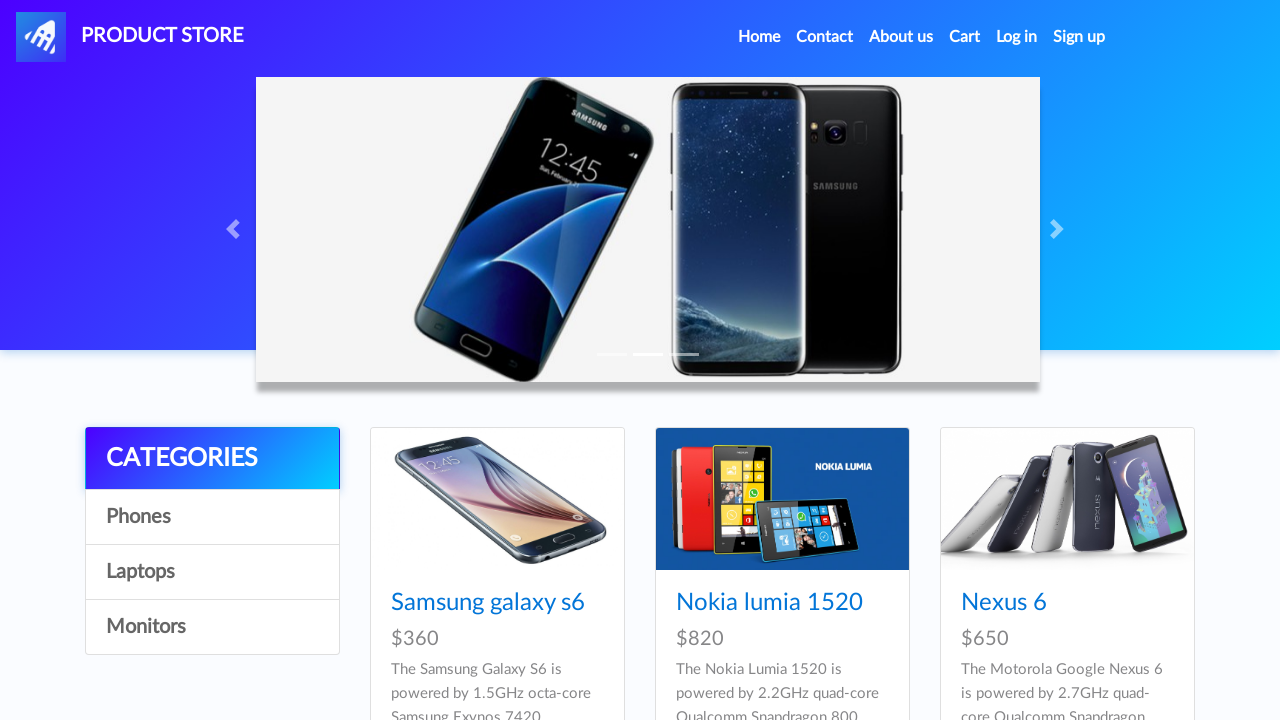

Validated that product 4 has a non-empty price
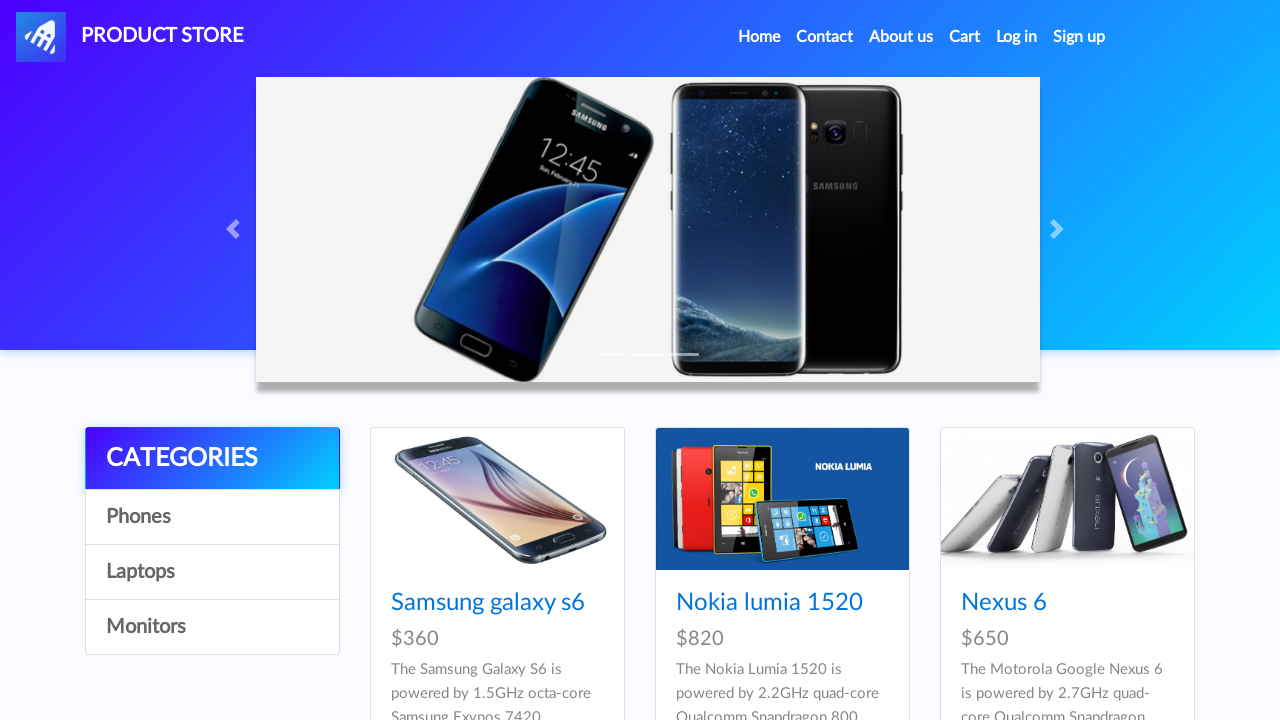

Validated that product 4 has a non-empty description
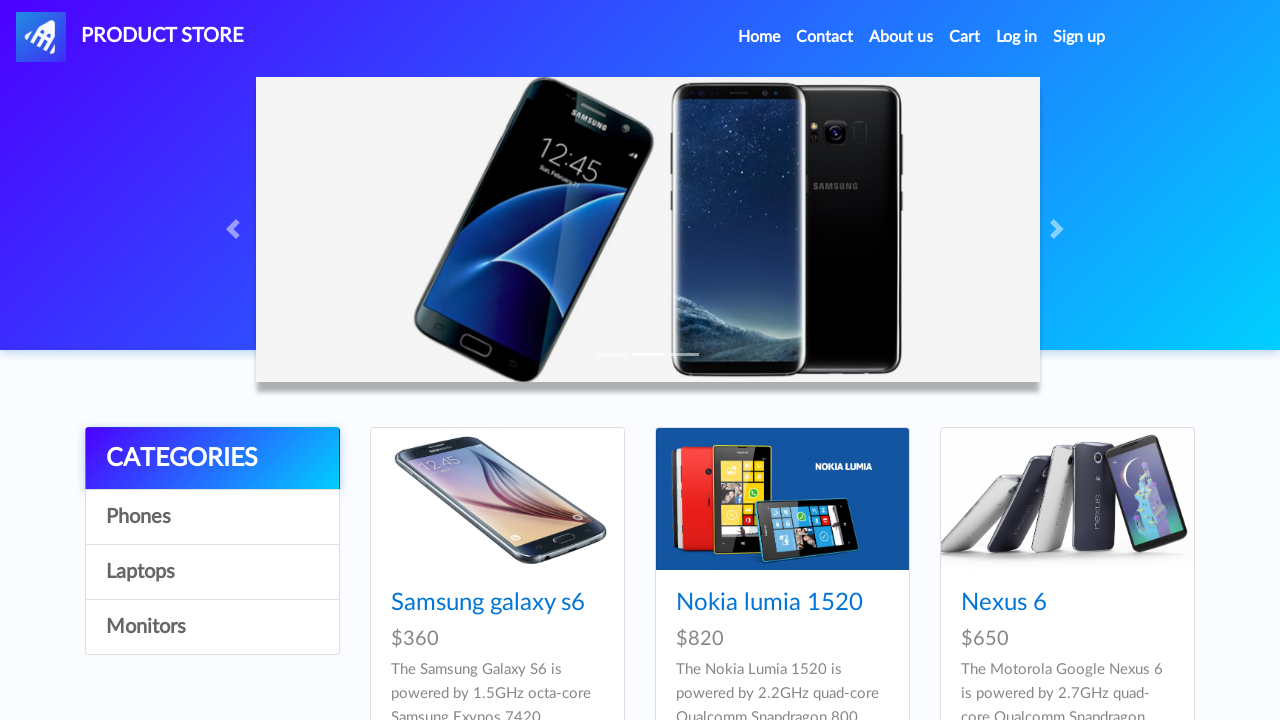

Retrieved product 5 name: 'Sony xperia z5'
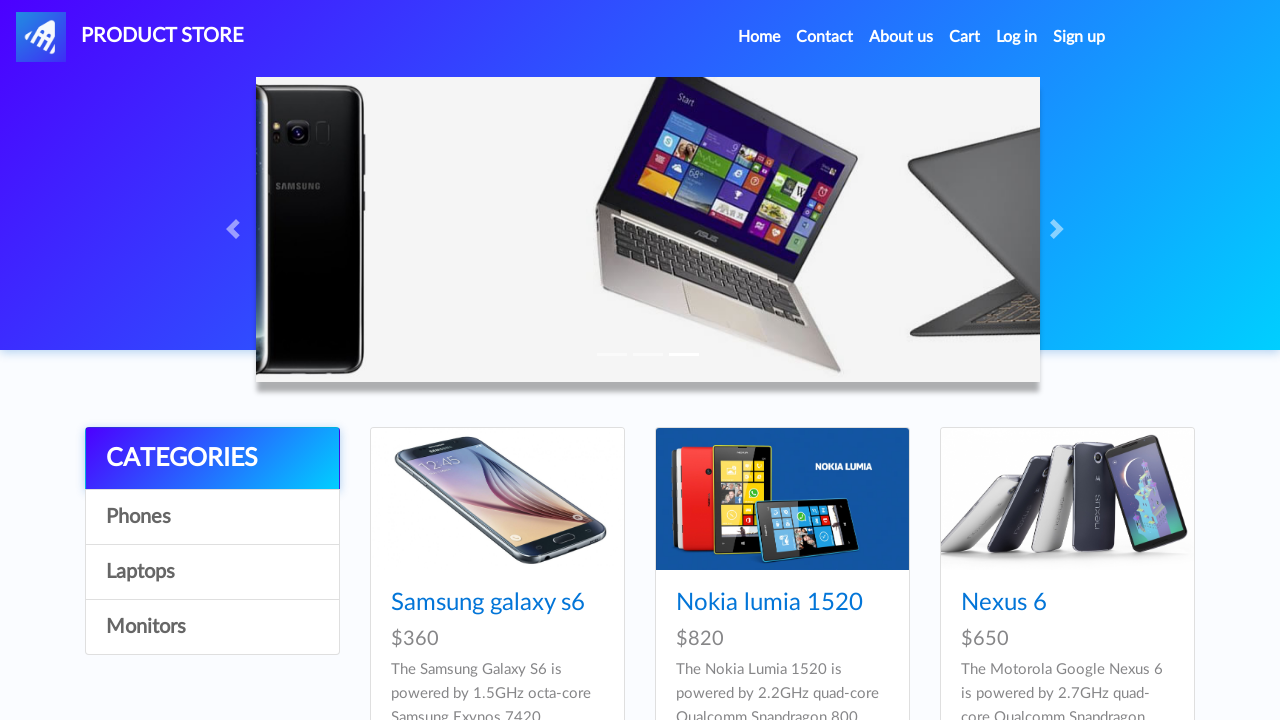

Retrieved product 5 price: '$320'
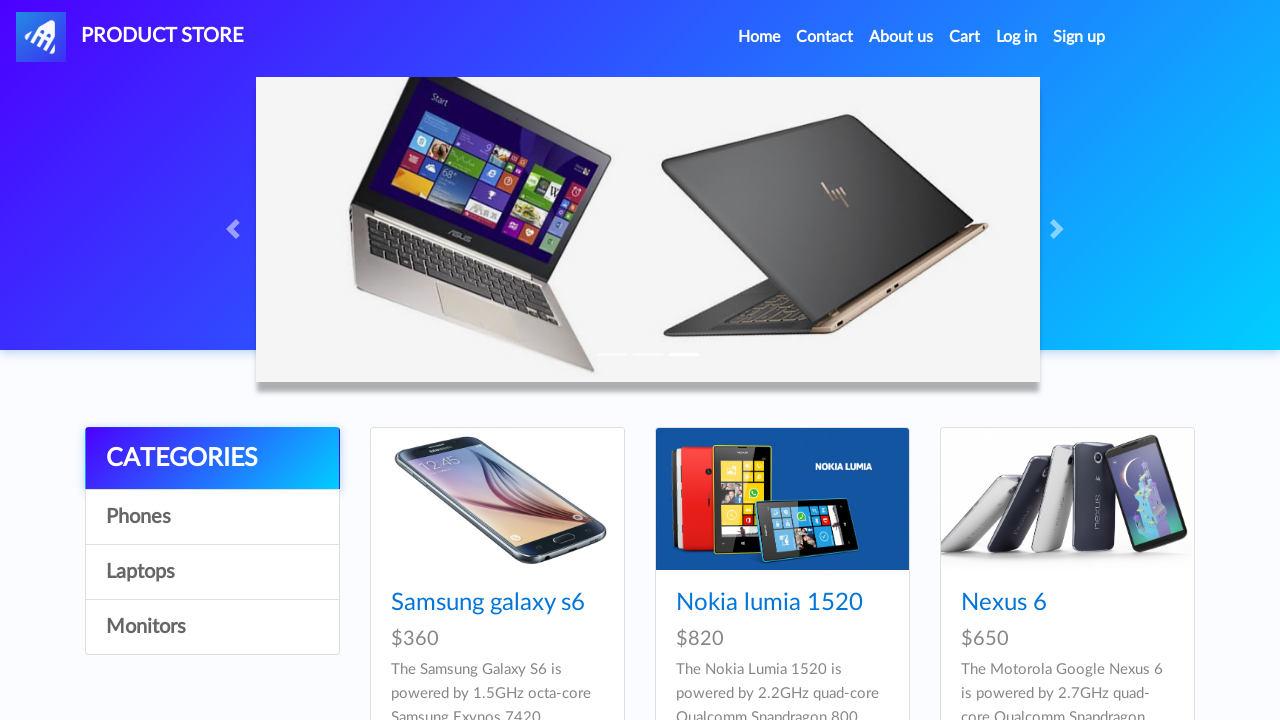

Retrieved product 5 description: 'Sony Xperia Z5 Dual smartphone was launched in September 2015. The phone
 comes with a 5.20-inch touchscreen display with a resolution of 1080 
pixels by 1920 pixels at a PPI of 424 pixels per inch. '
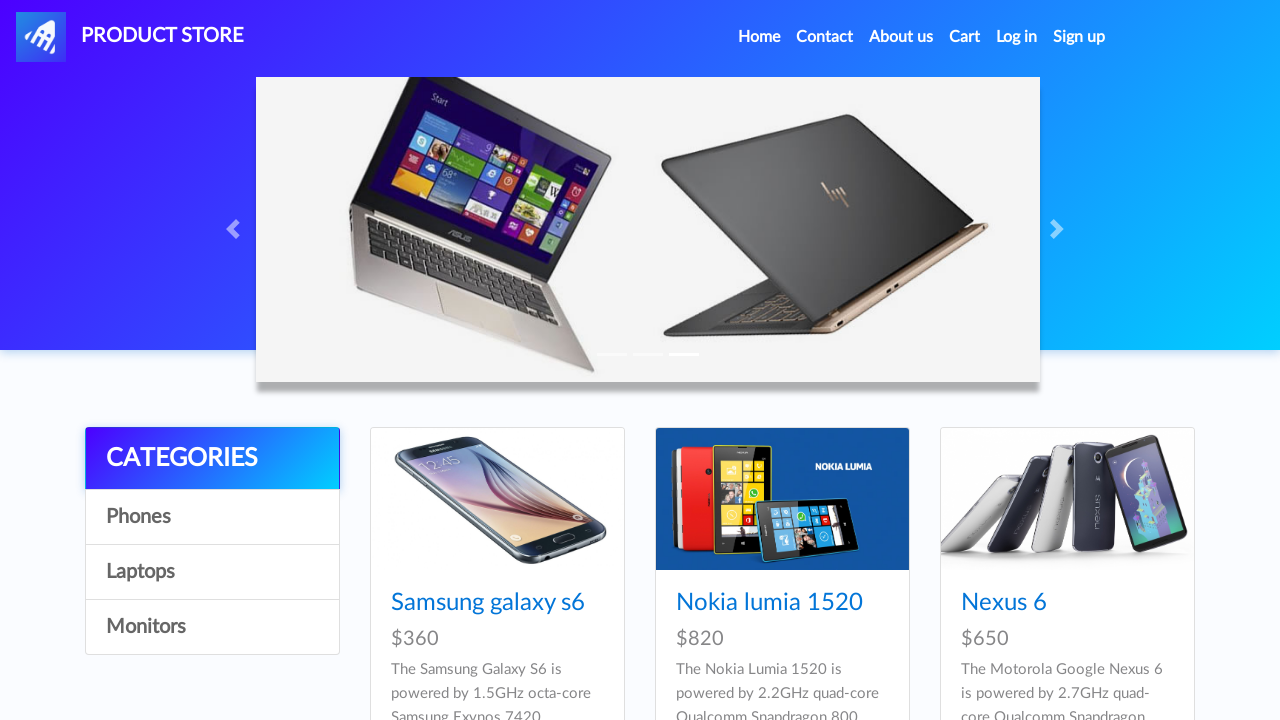

Validated that product 5 has a non-empty name
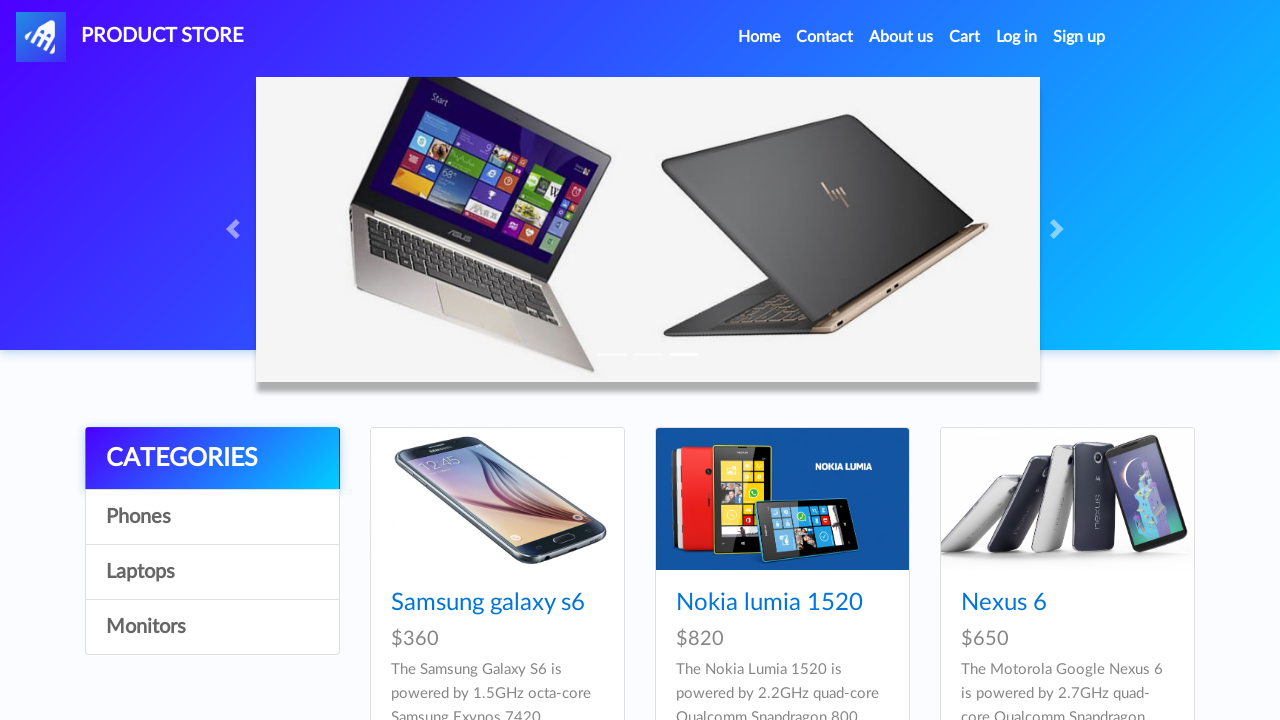

Validated that product 5 has a non-empty price
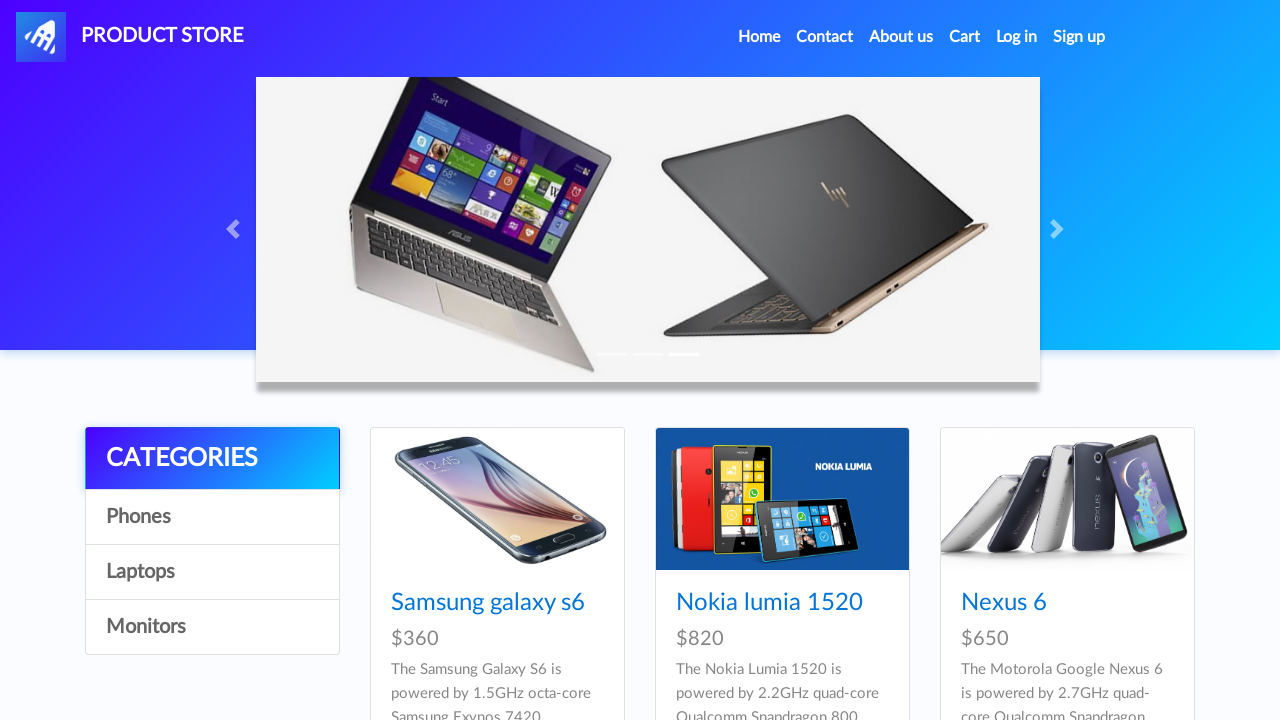

Validated that product 5 has a non-empty description
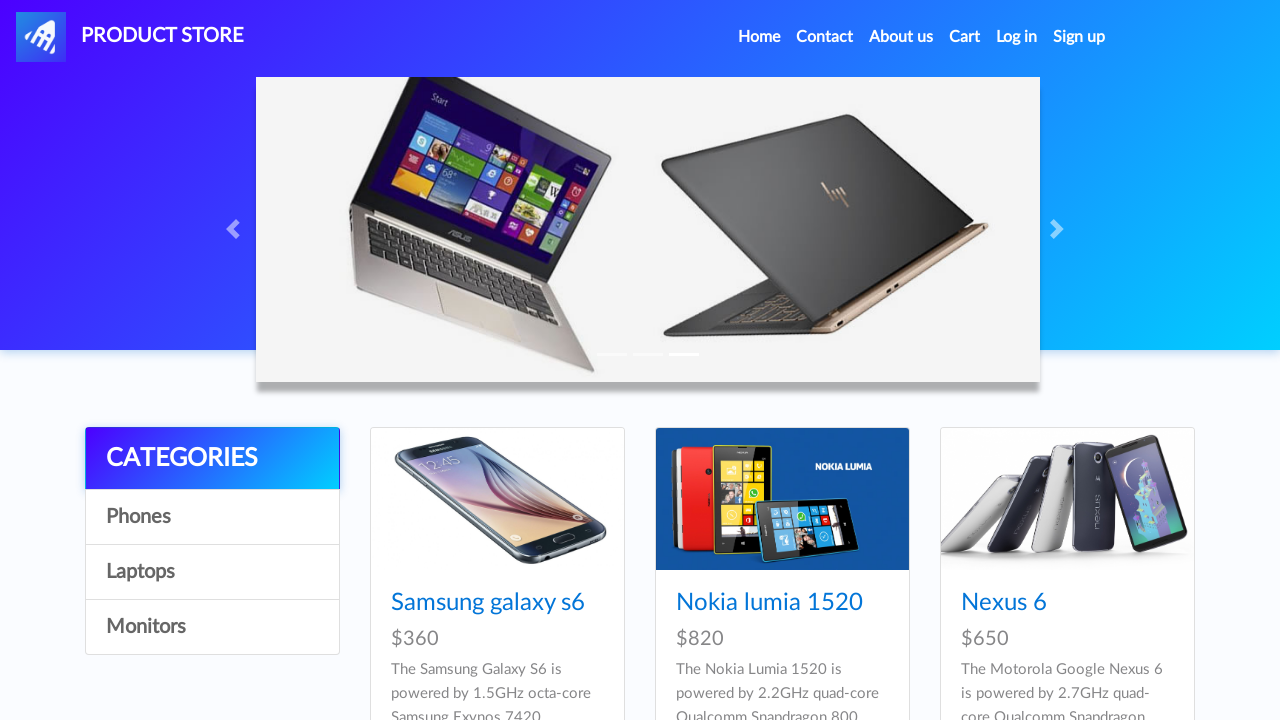

Retrieved product 6 name: 'HTC One M9'
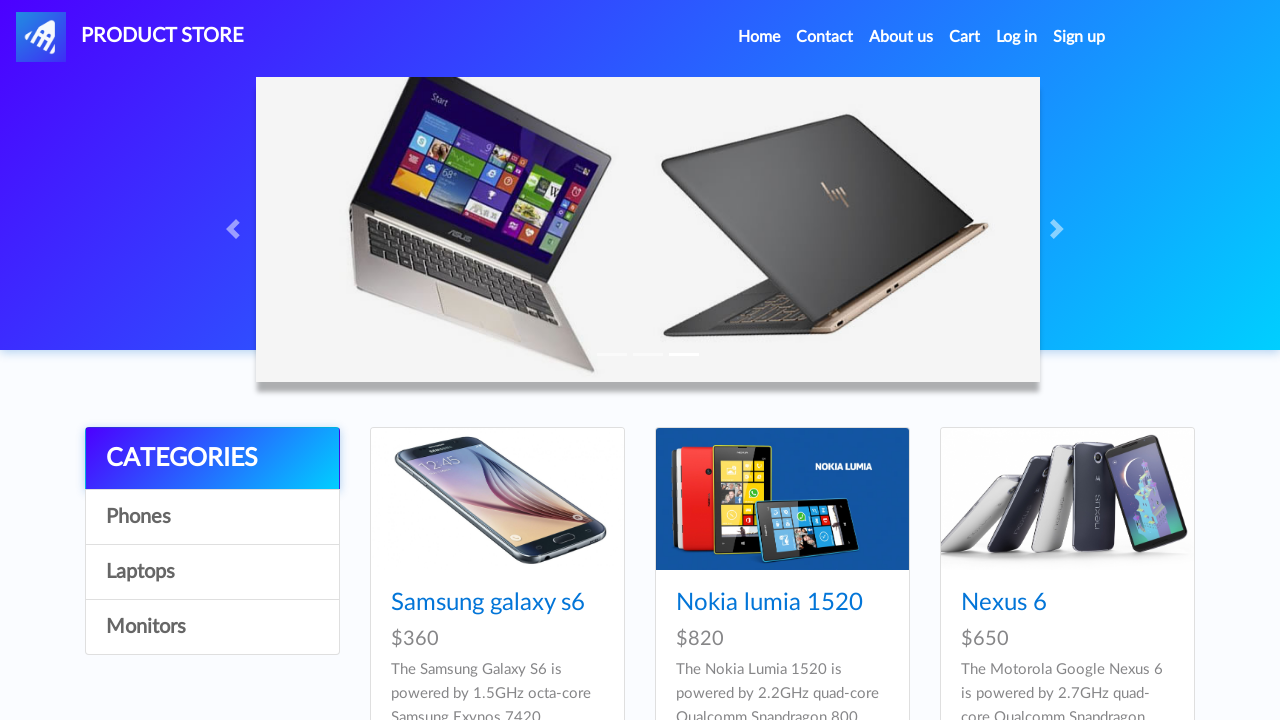

Retrieved product 6 price: '$700'
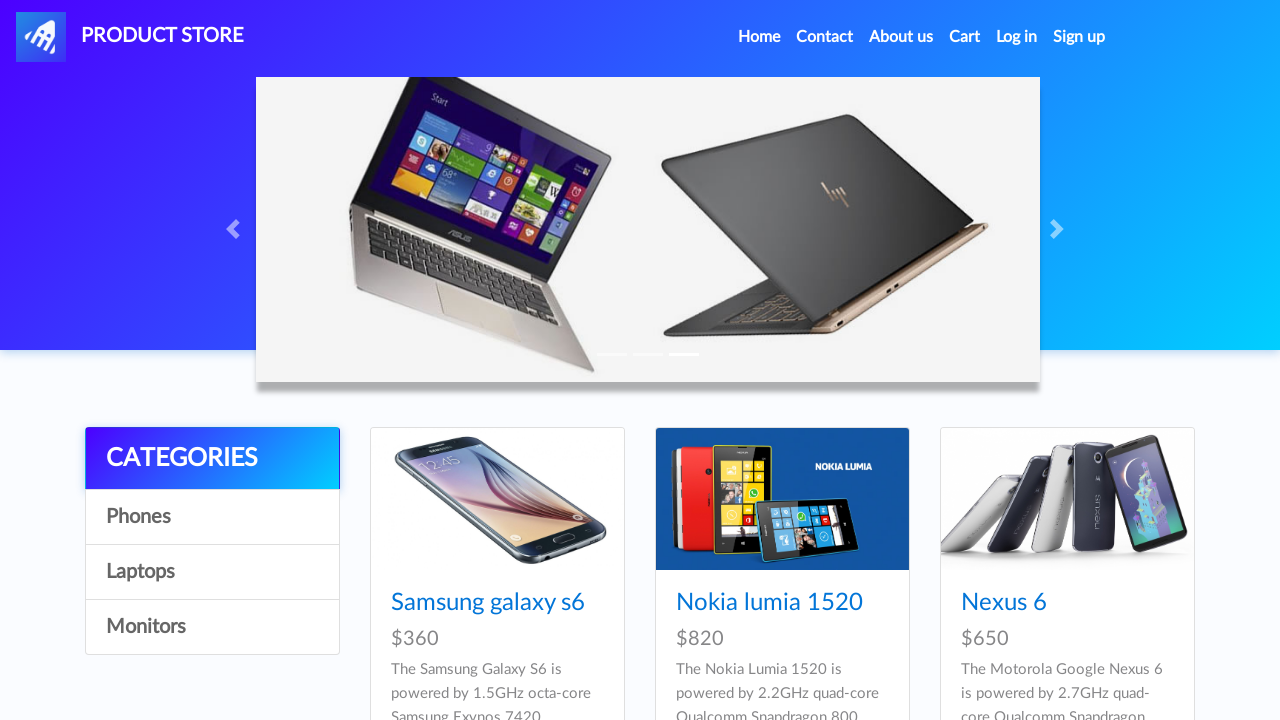

Retrieved product 6 description: 'The HTC One M9 is powered by 1.5GHz octa-core Qualcomm Snapdragon 810 
processor and it comes with 3GB of RAM. The phone packs 32GB of internal
 storage that can be expanded up to 128GB via a microSD card.  '
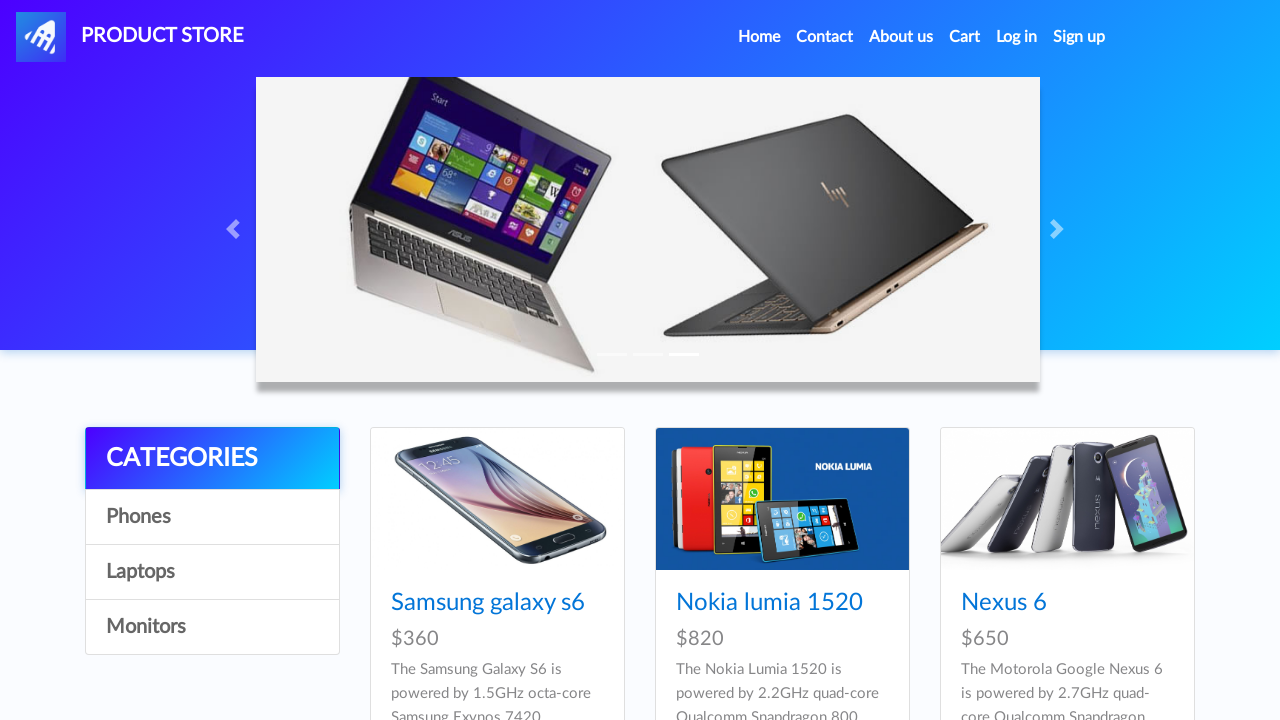

Validated that product 6 has a non-empty name
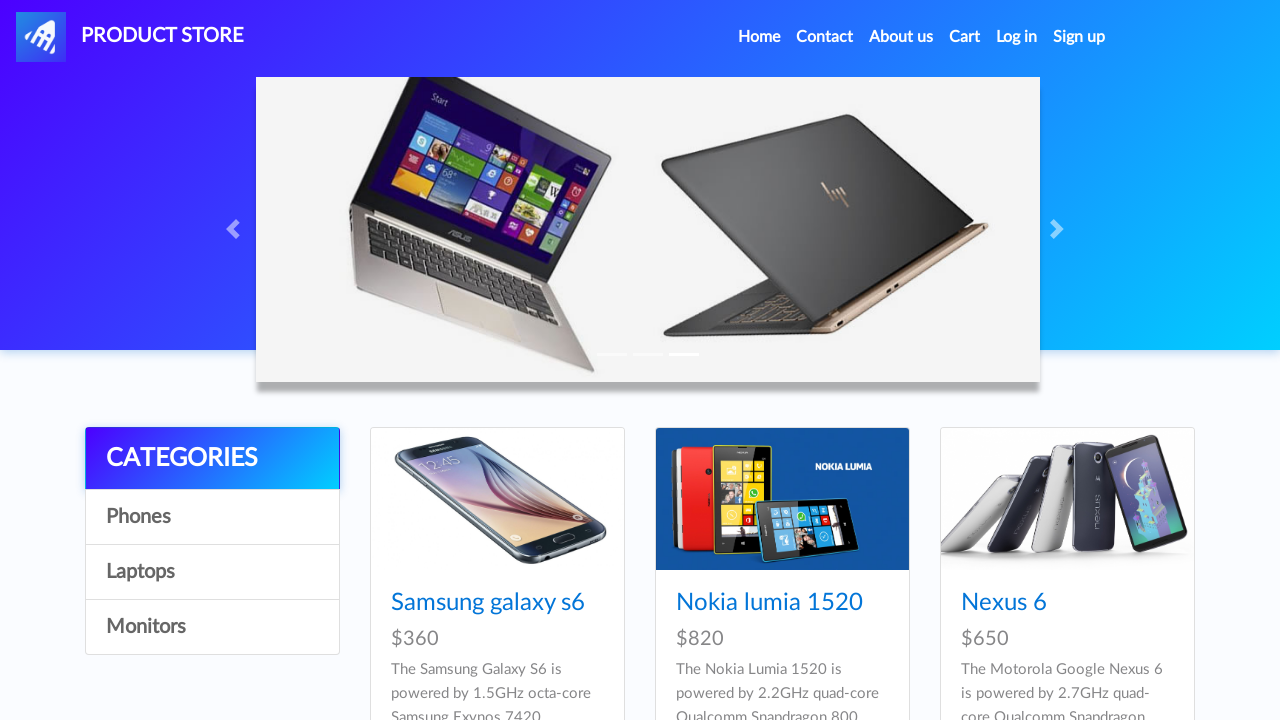

Validated that product 6 has a non-empty price
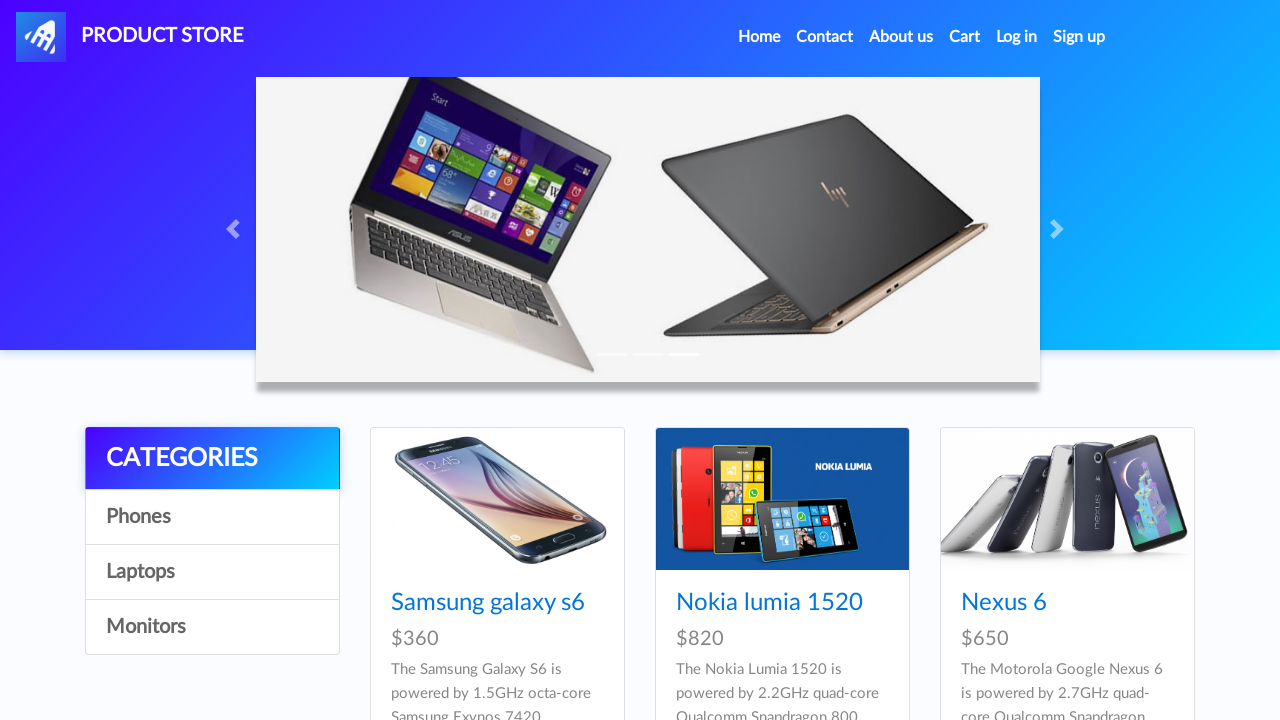

Validated that product 6 has a non-empty description
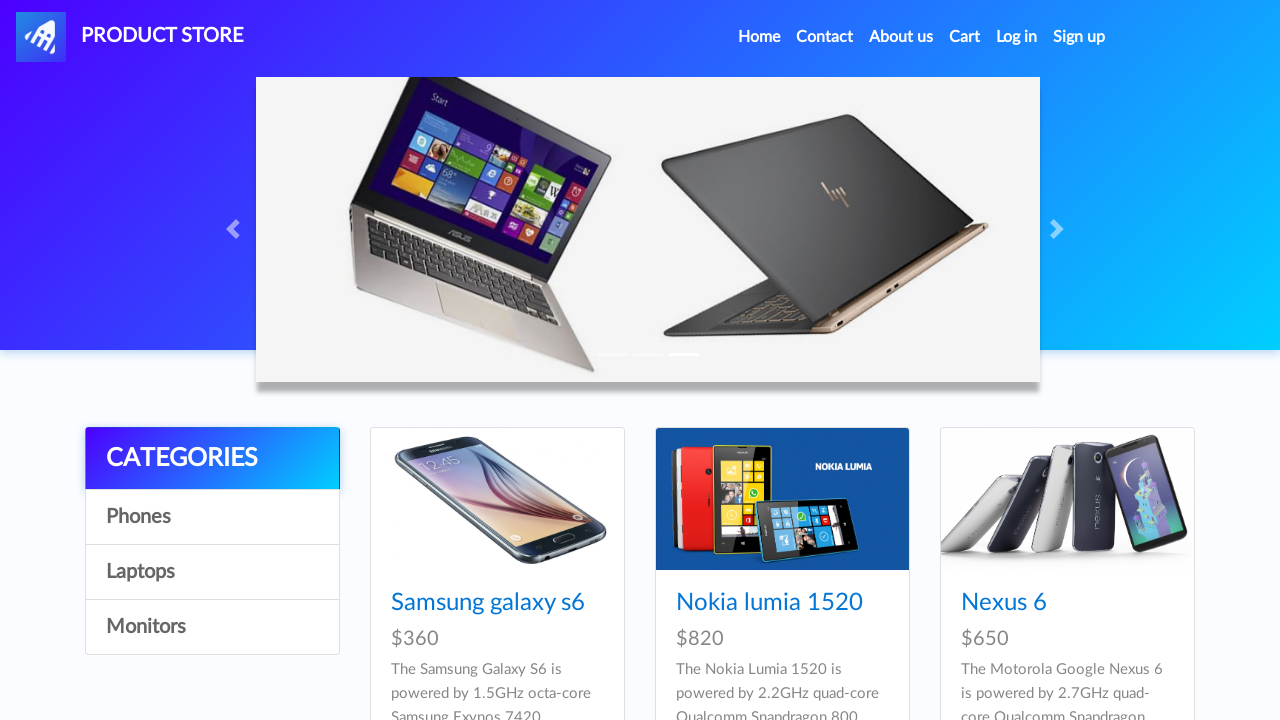

Retrieved product 7 name: 'Sony vaio i5'
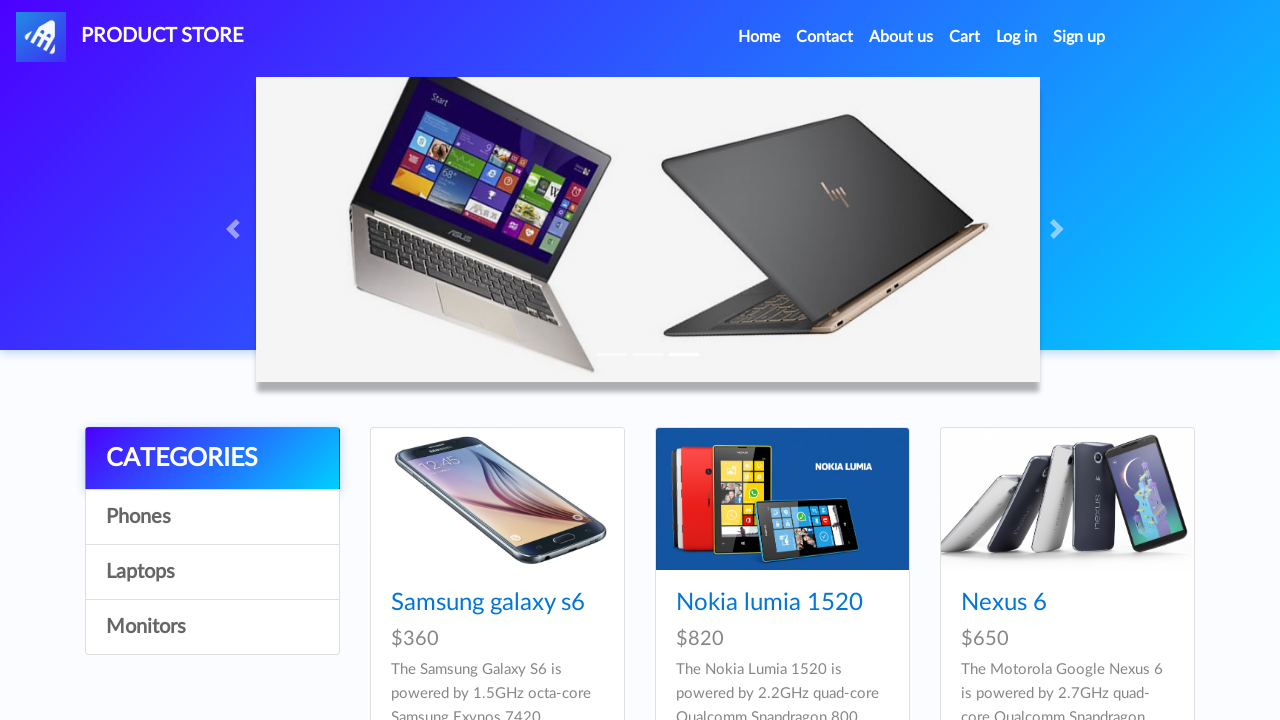

Retrieved product 7 price: '$790'
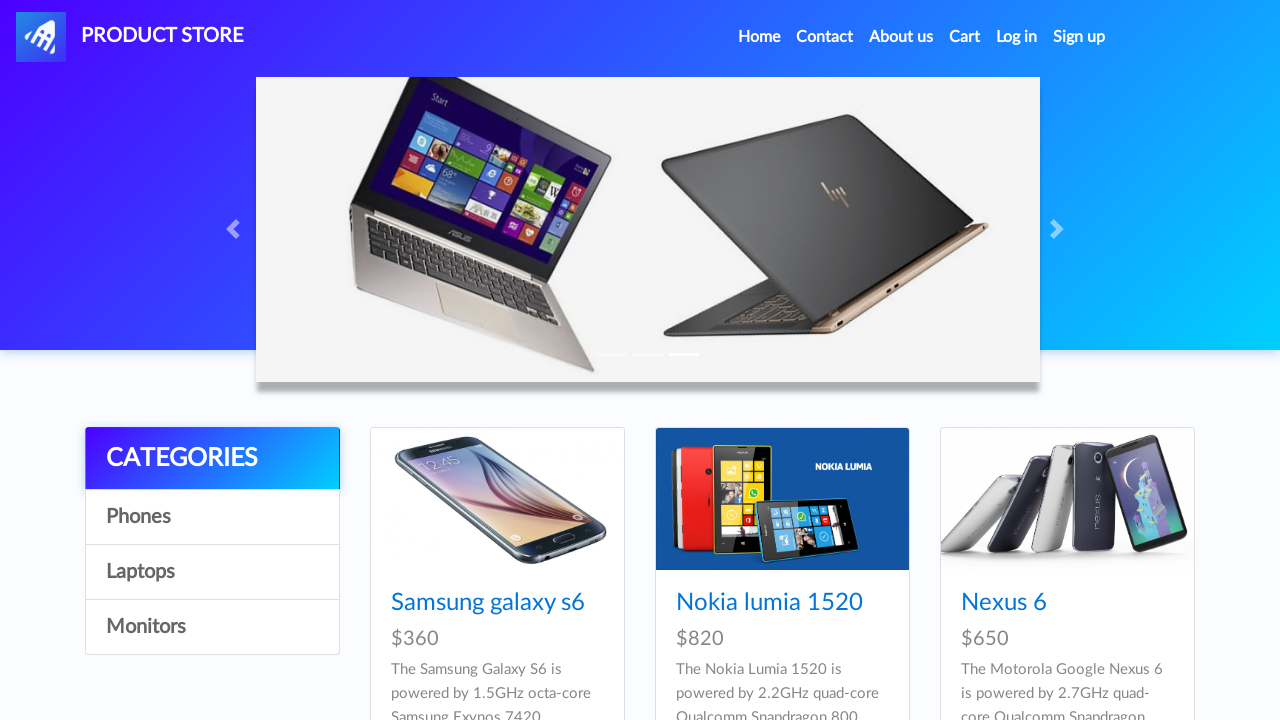

Retrieved product 7 description: 'Sony is so confident that the VAIO S is a superior ultraportable laptop 
that the company proudly compares the notebook to Apple's 13-inch 
MacBook Pro. And in a lot of ways this notebook is better, thanks to a 
lighter weight. '
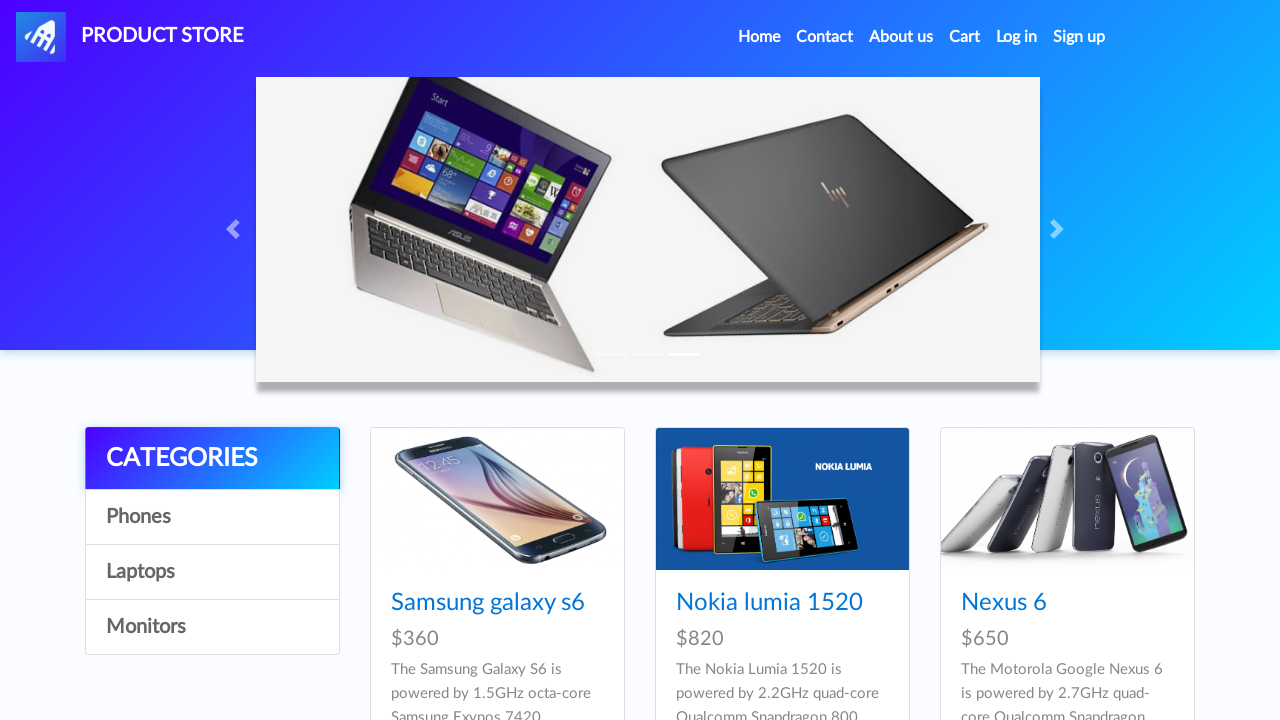

Validated that product 7 has a non-empty name
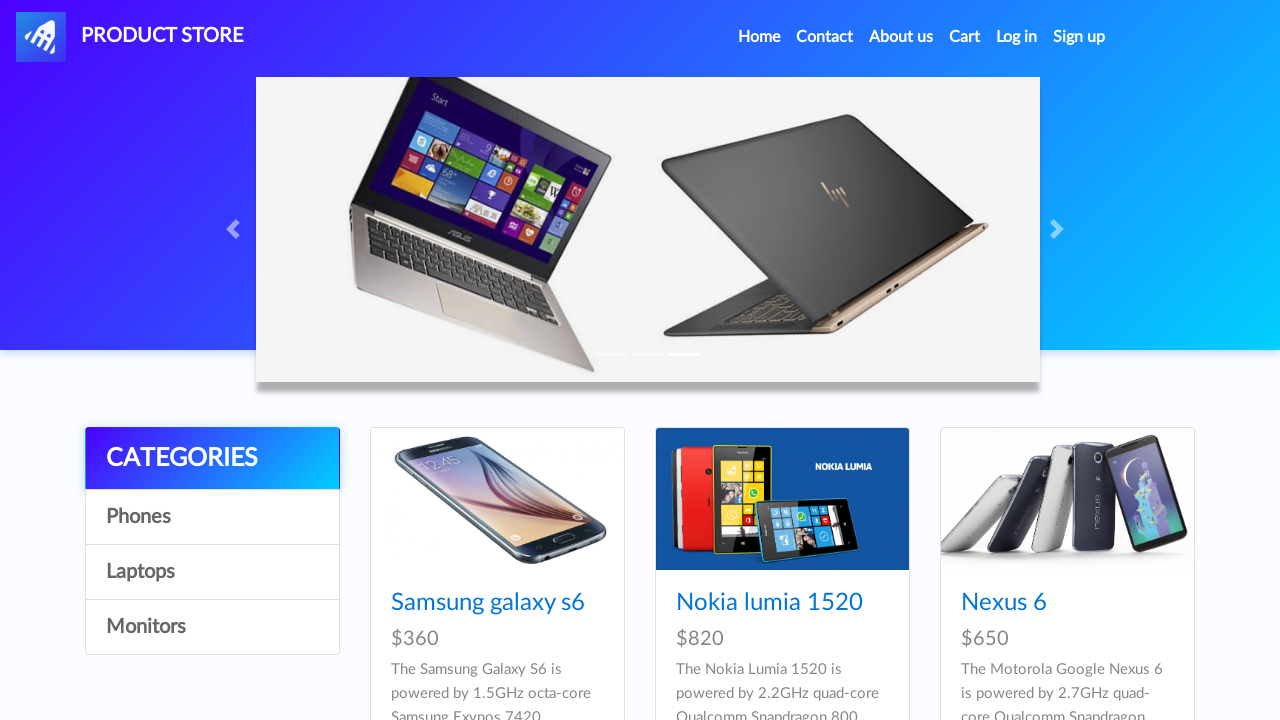

Validated that product 7 has a non-empty price
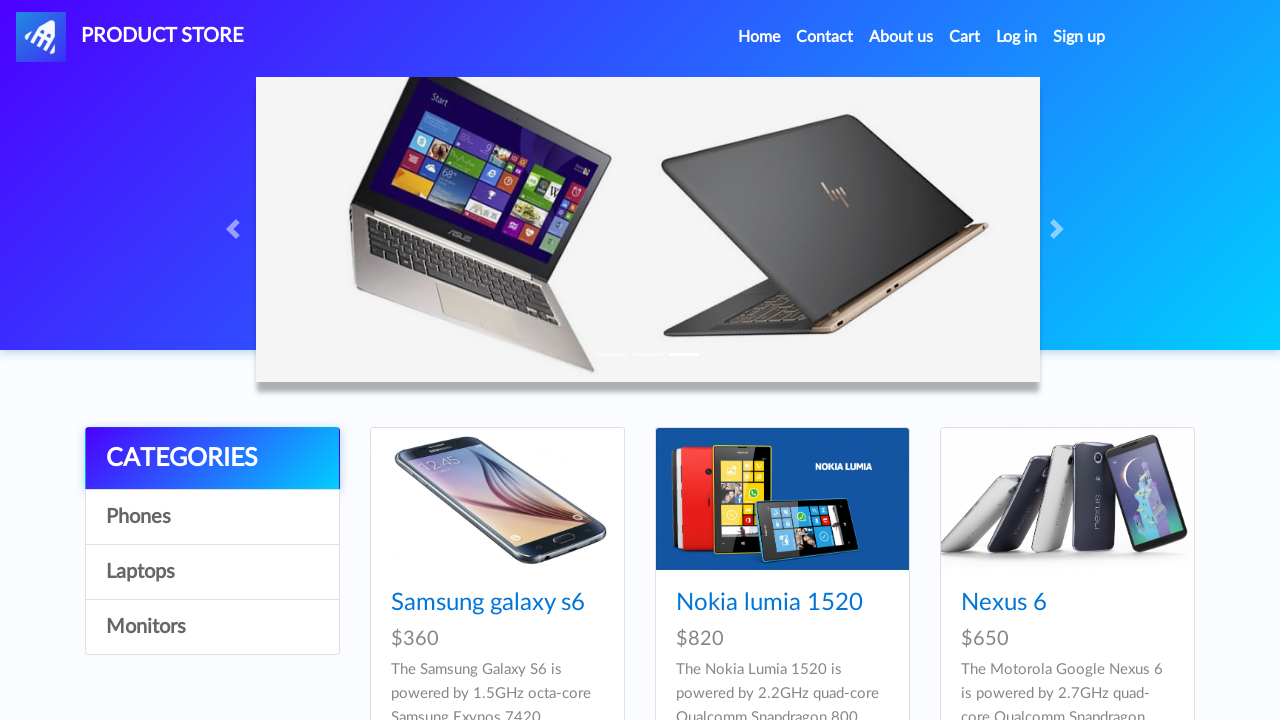

Validated that product 7 has a non-empty description
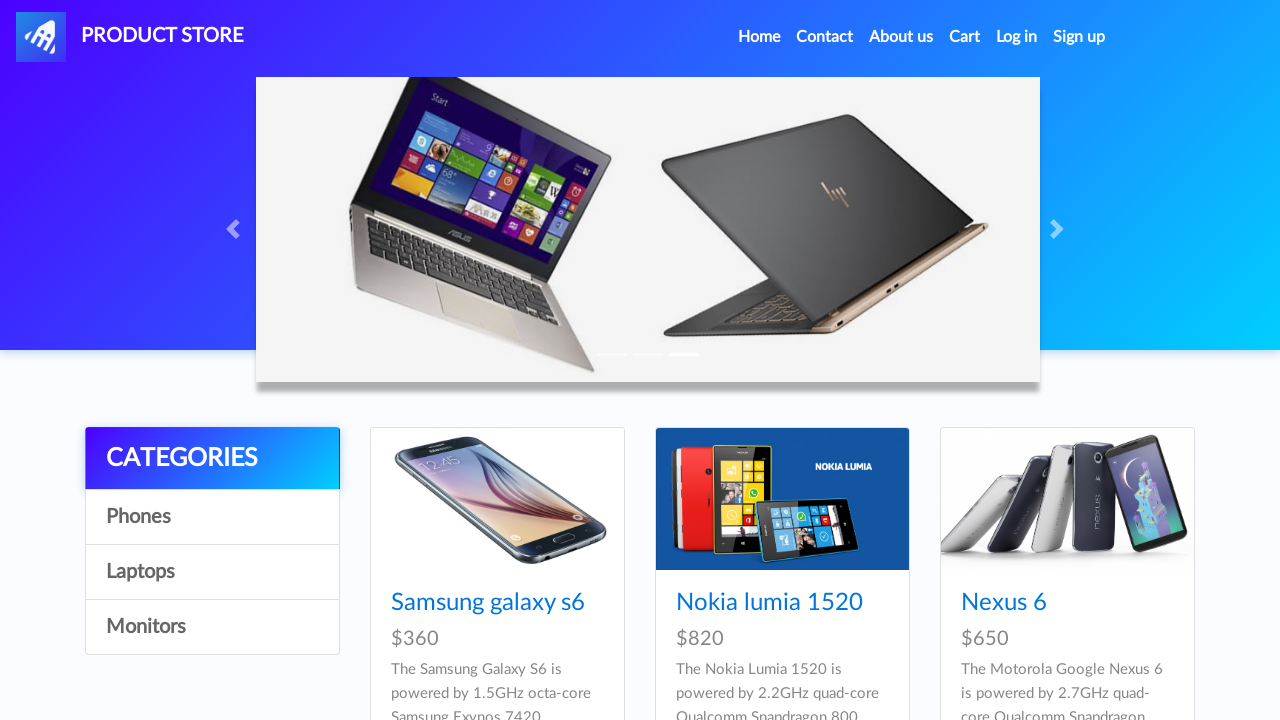

Retrieved product 8 name: 'Sony vaio i7
'
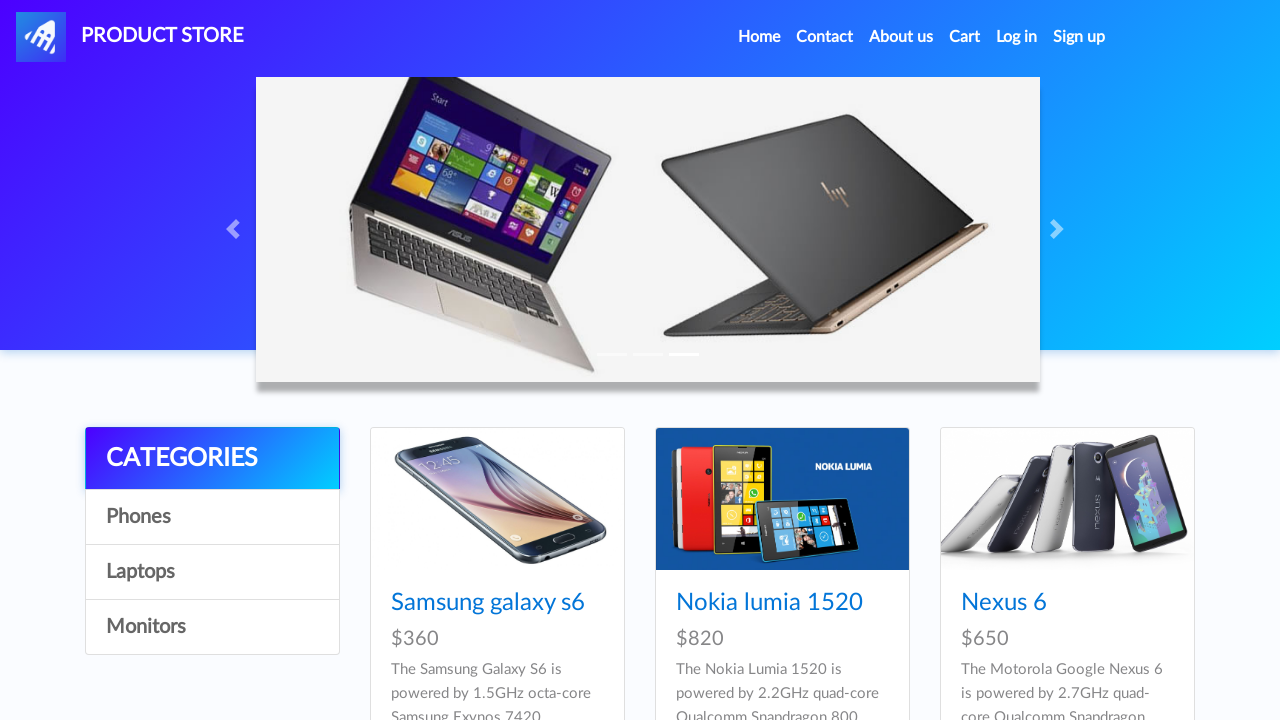

Retrieved product 8 price: '$790'
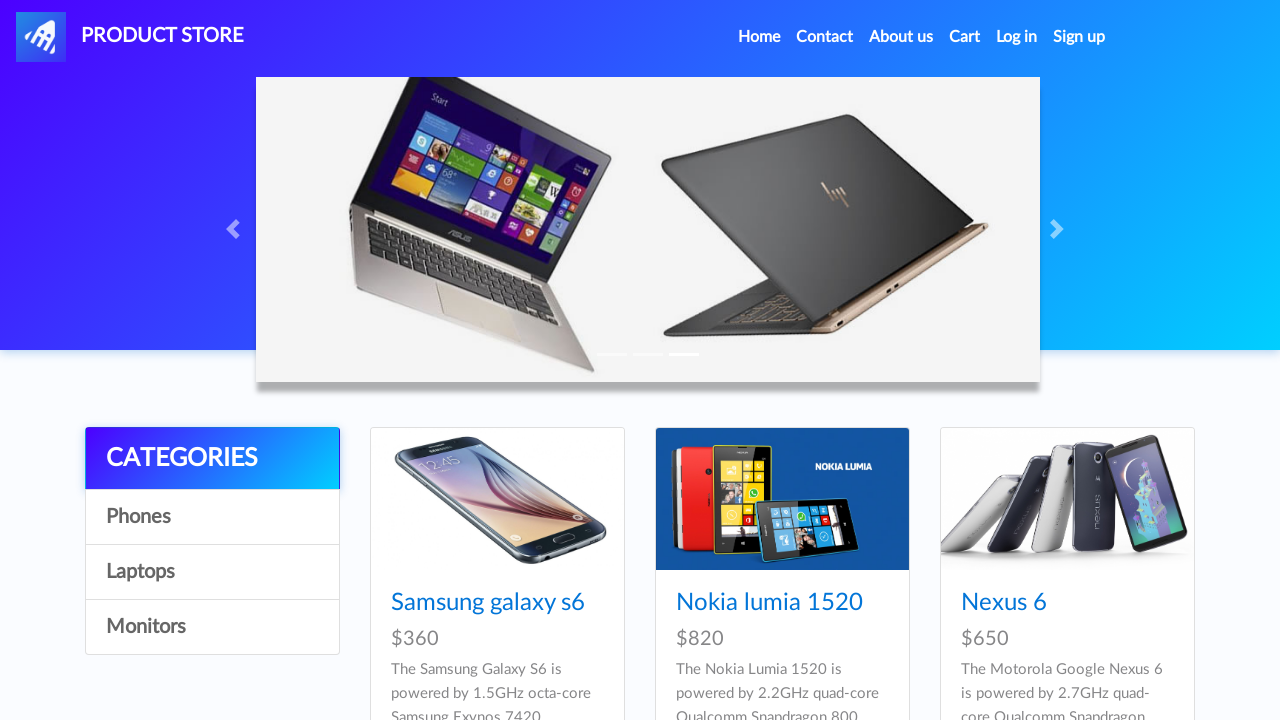

Retrieved product 8 description: 'REVIEW
 
Sony is so confident that the VAIO S is a superior 
ultraportable laptop that the company proudly compares the notebook to 
Apple's 13-inch MacBook Pro. And in a lot of ways this notebook is 
better, thanks to a lighter weight, higher-resolution display, more 
storage space, and a Blu-ray drive.  '
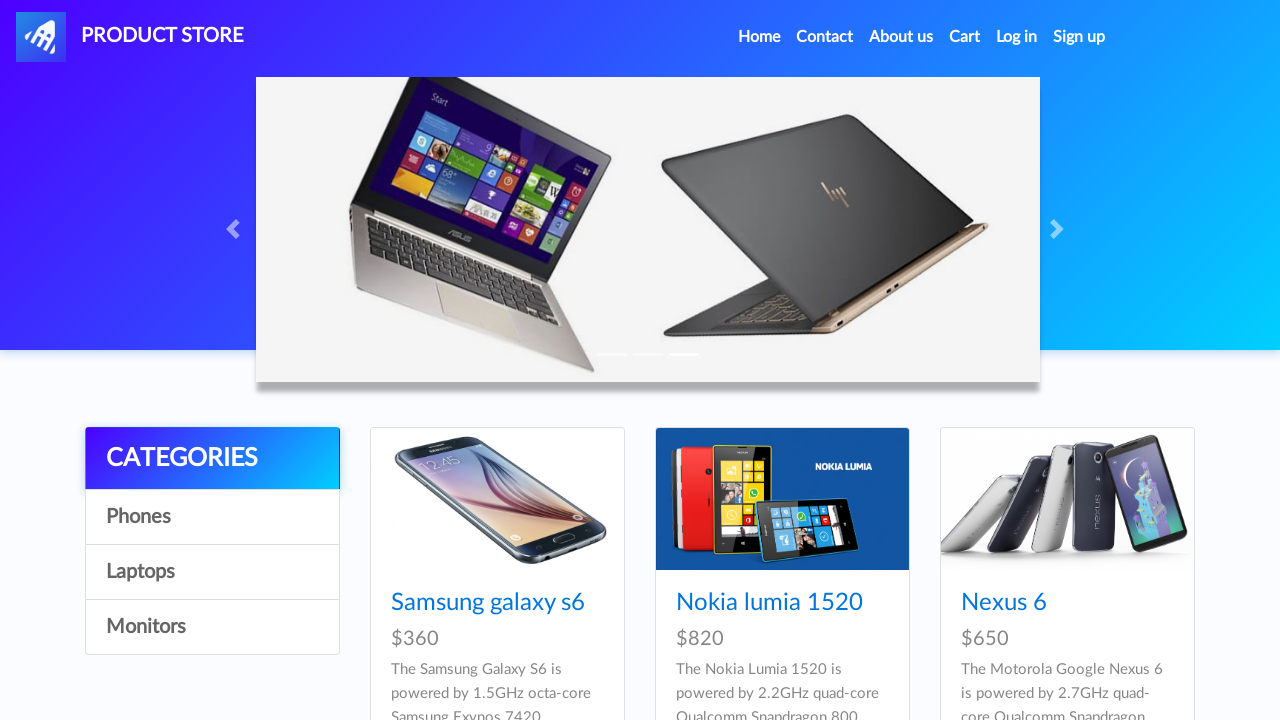

Validated that product 8 has a non-empty name
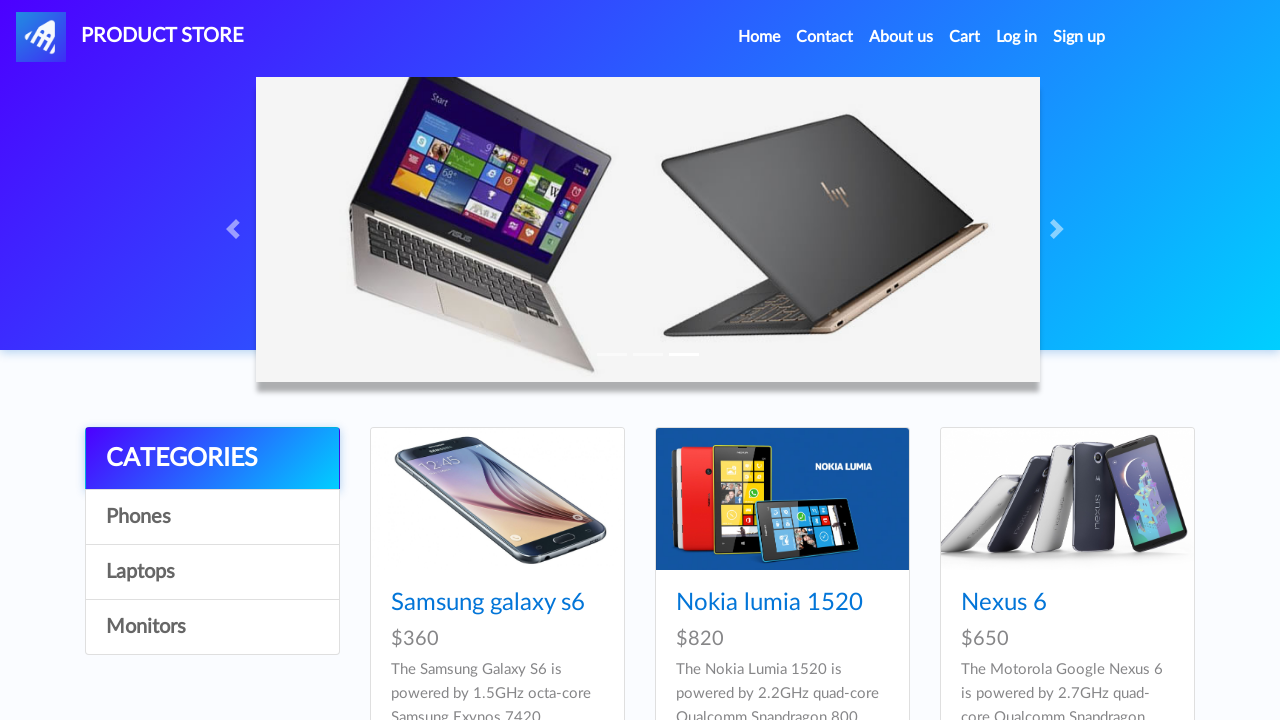

Validated that product 8 has a non-empty price
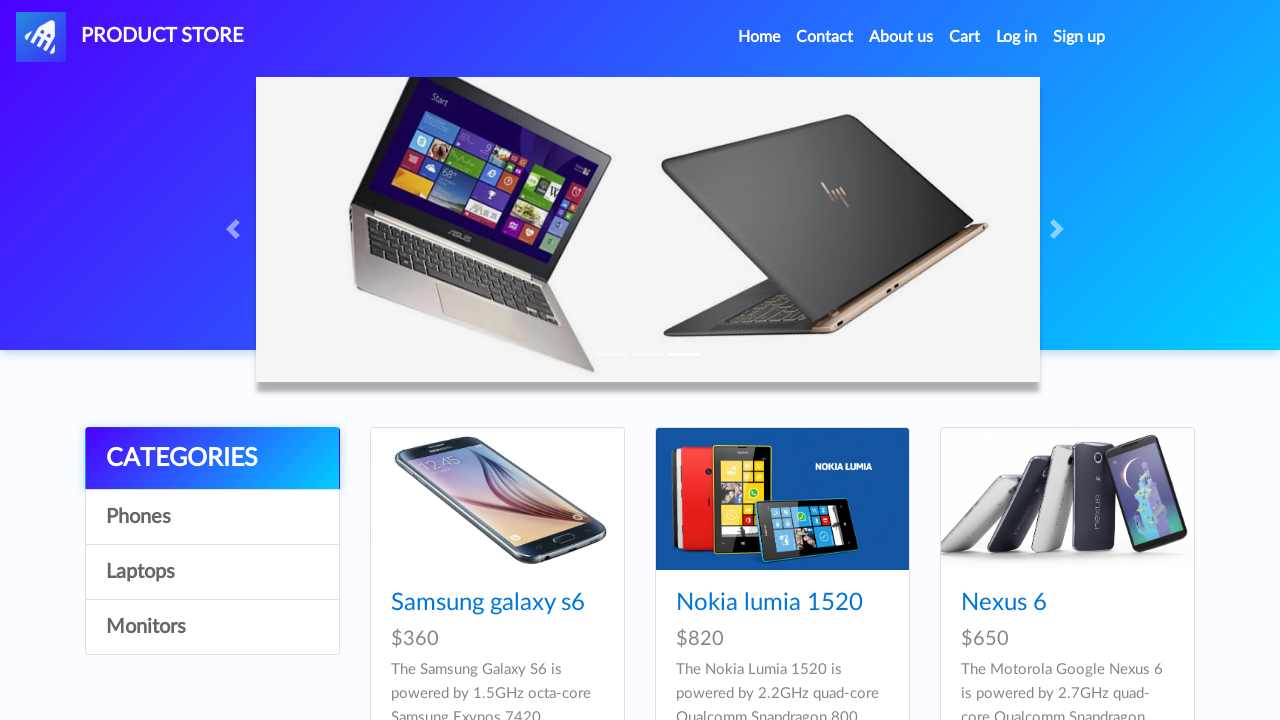

Validated that product 8 has a non-empty description
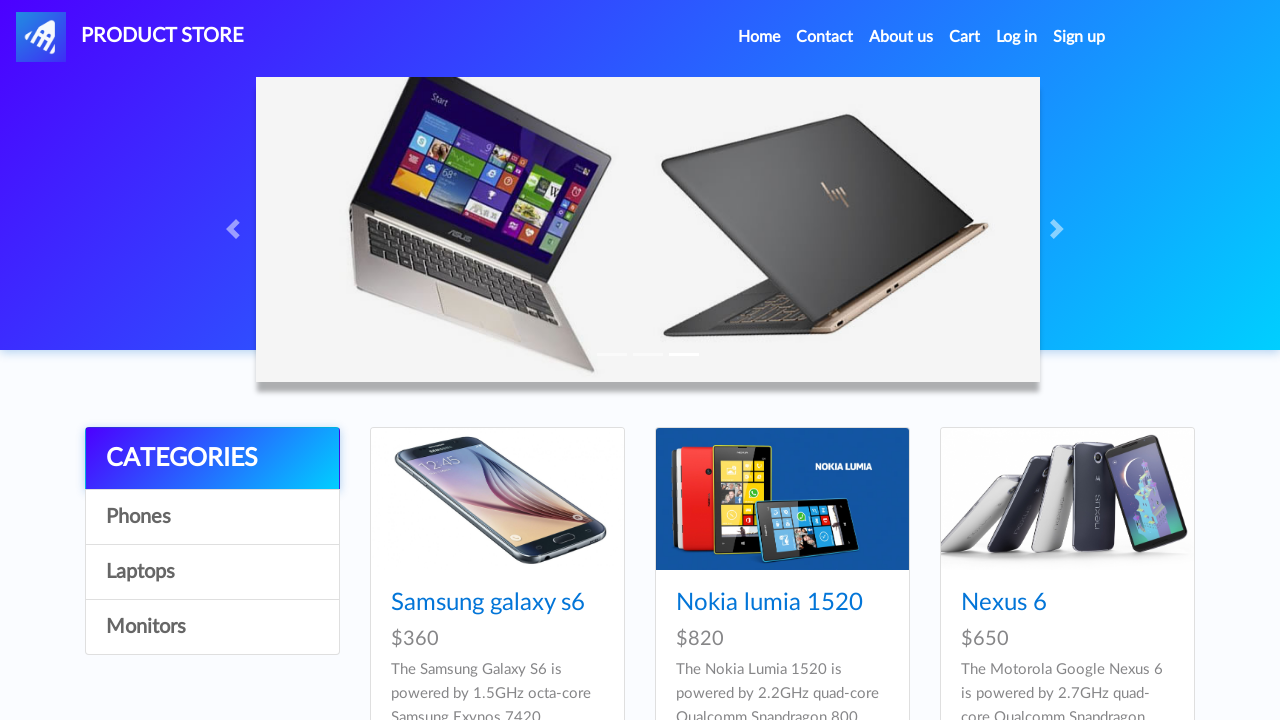

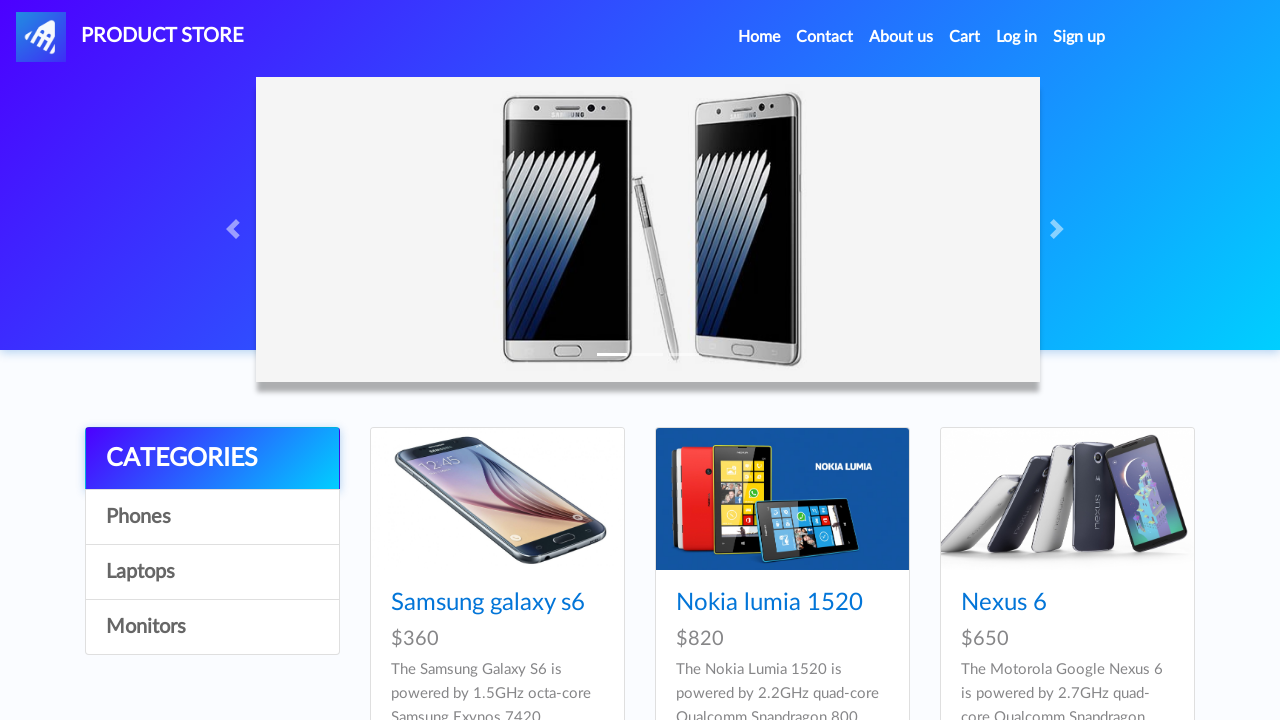